Tests adding multiple route records to a route management application by clicking the "Add New Route" button, filling in start location, end location, and price fields, then saving each route.

Starting URL: https://angularformadd.netlify.app/

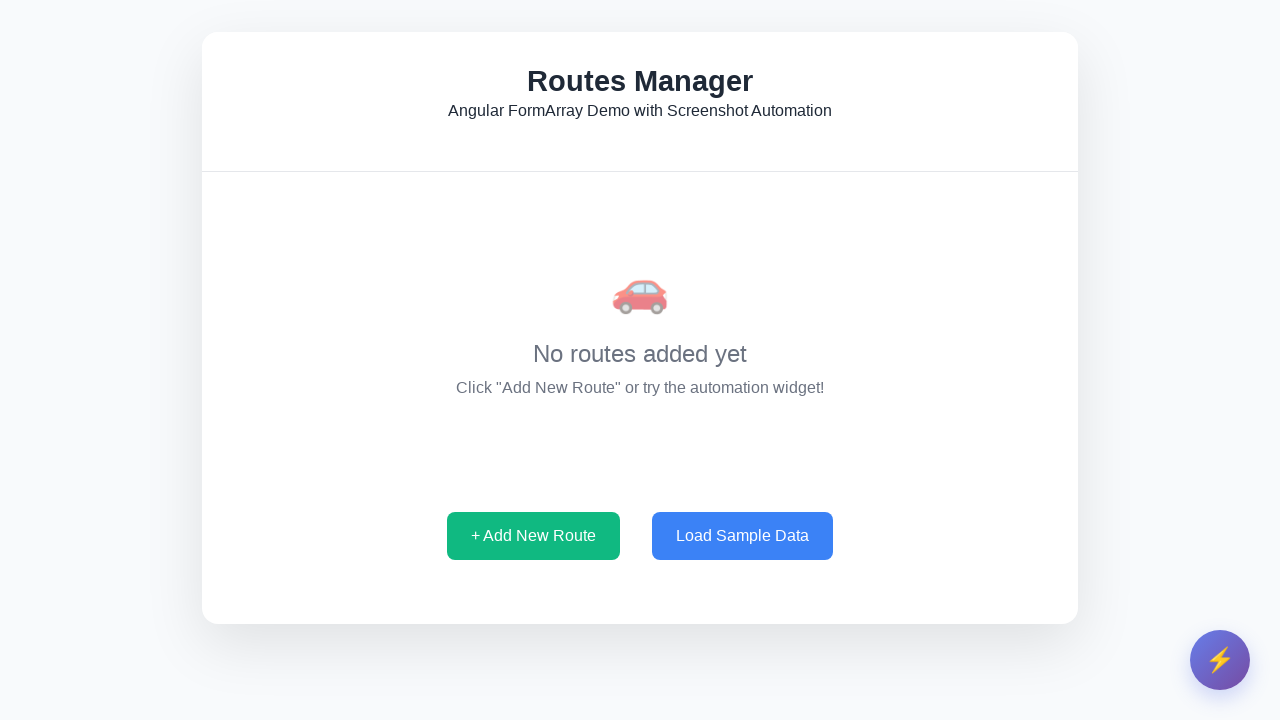

Clicked 'Add New Route' button at (534, 536) on internal:role=button[name="+ Add New Route"i]
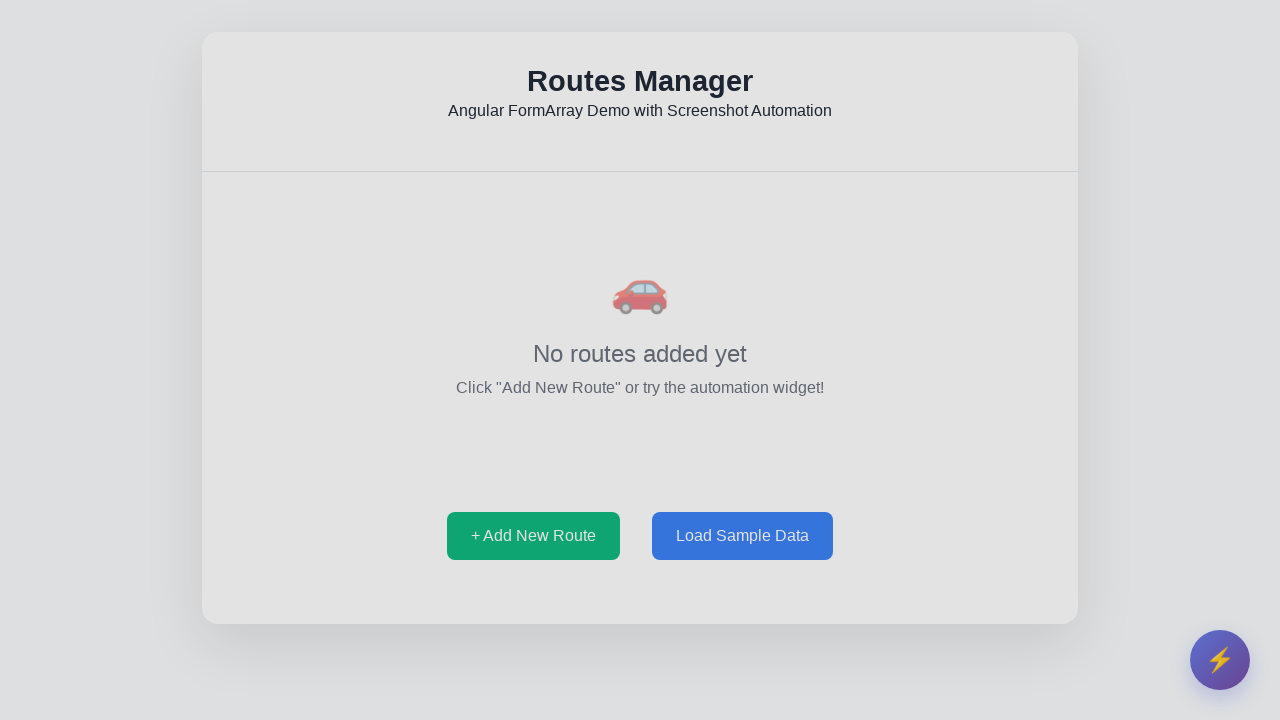

Filled start location with 'New York' on internal:role=textbox[name="Enter start location"i]
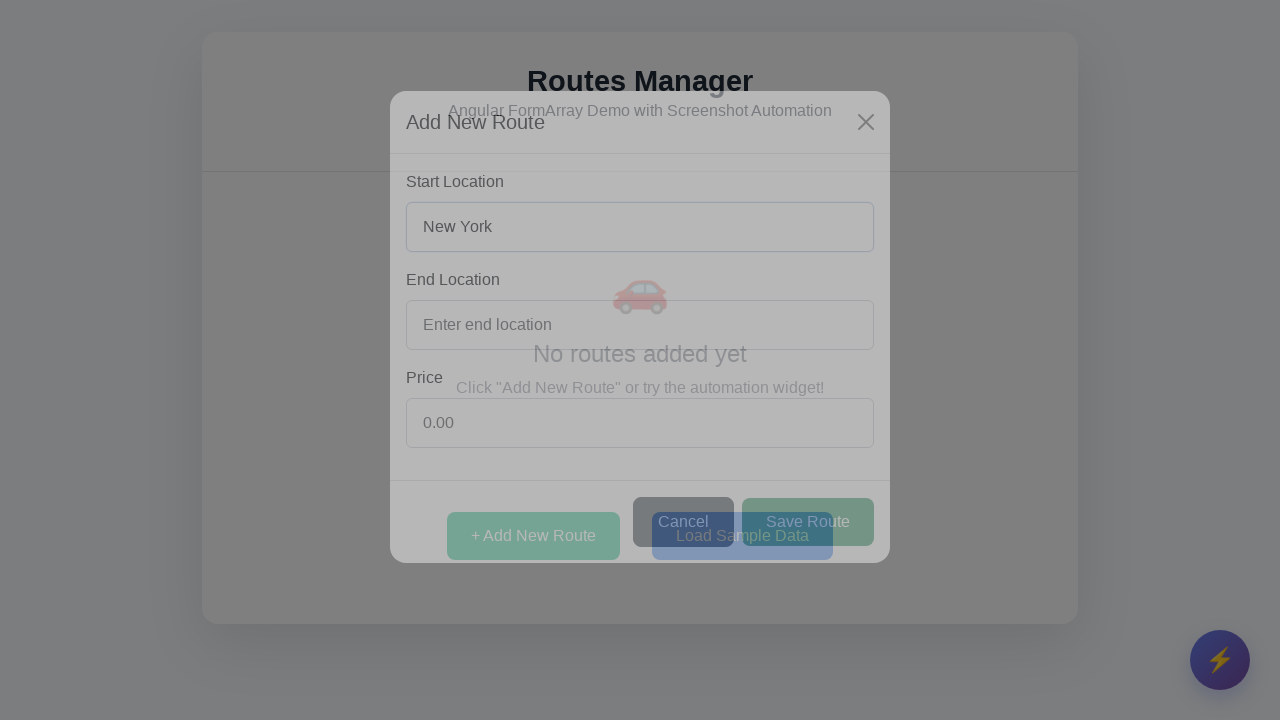

Filled end location with 'Boston' on internal:role=textbox[name="Enter end location"i]
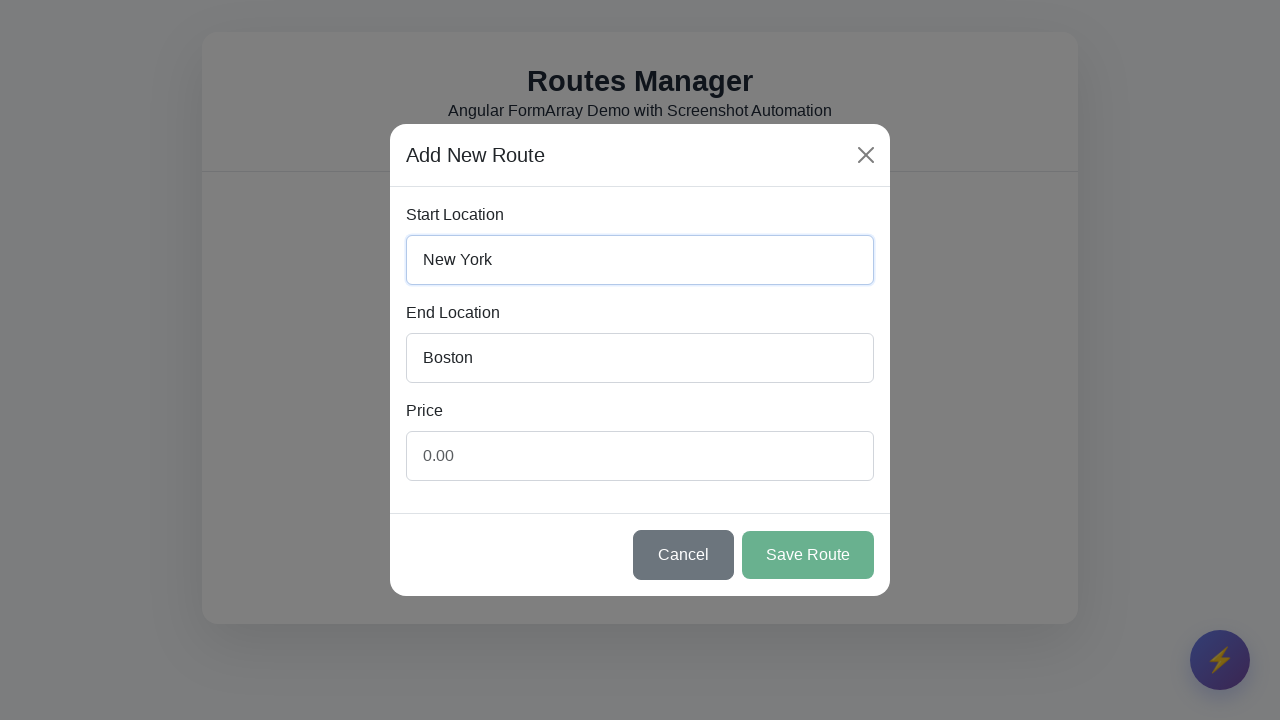

Filled price field with '45.99' on internal:attr=[placeholder="0.00"i]
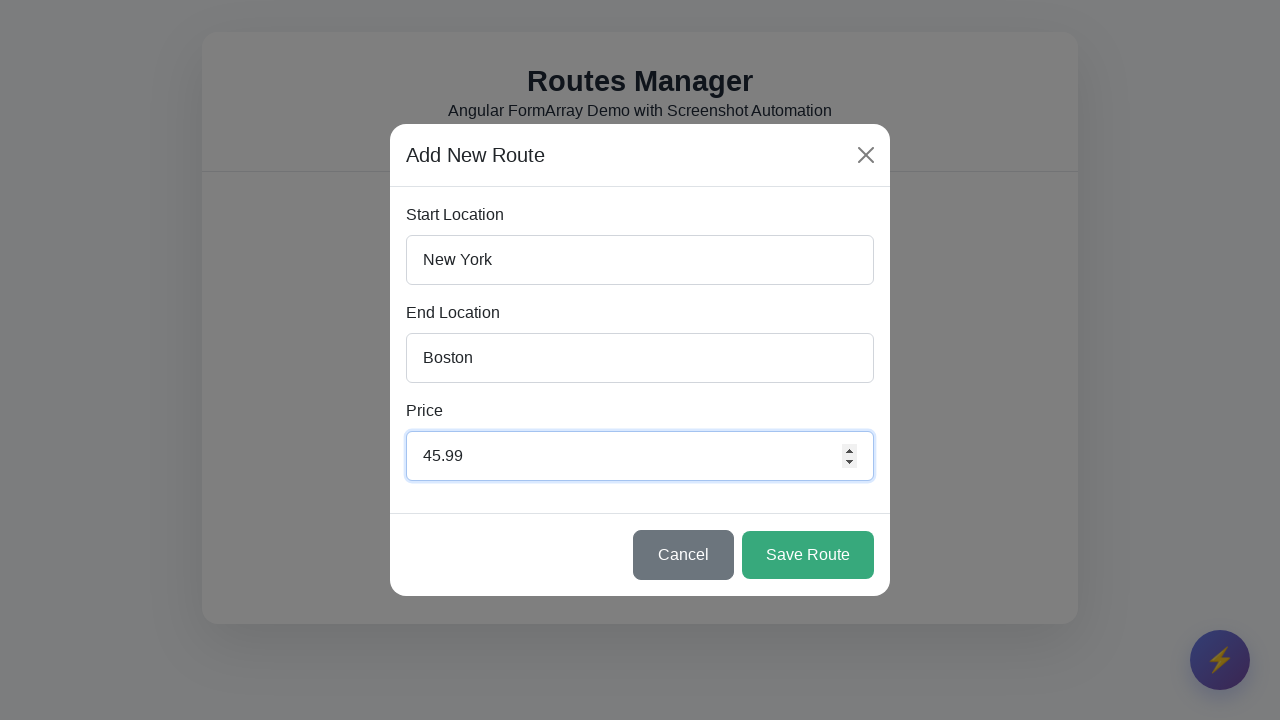

Clicked 'Save Route' button to save the route at (808, 555) on internal:role=button[name="Save Route"i]
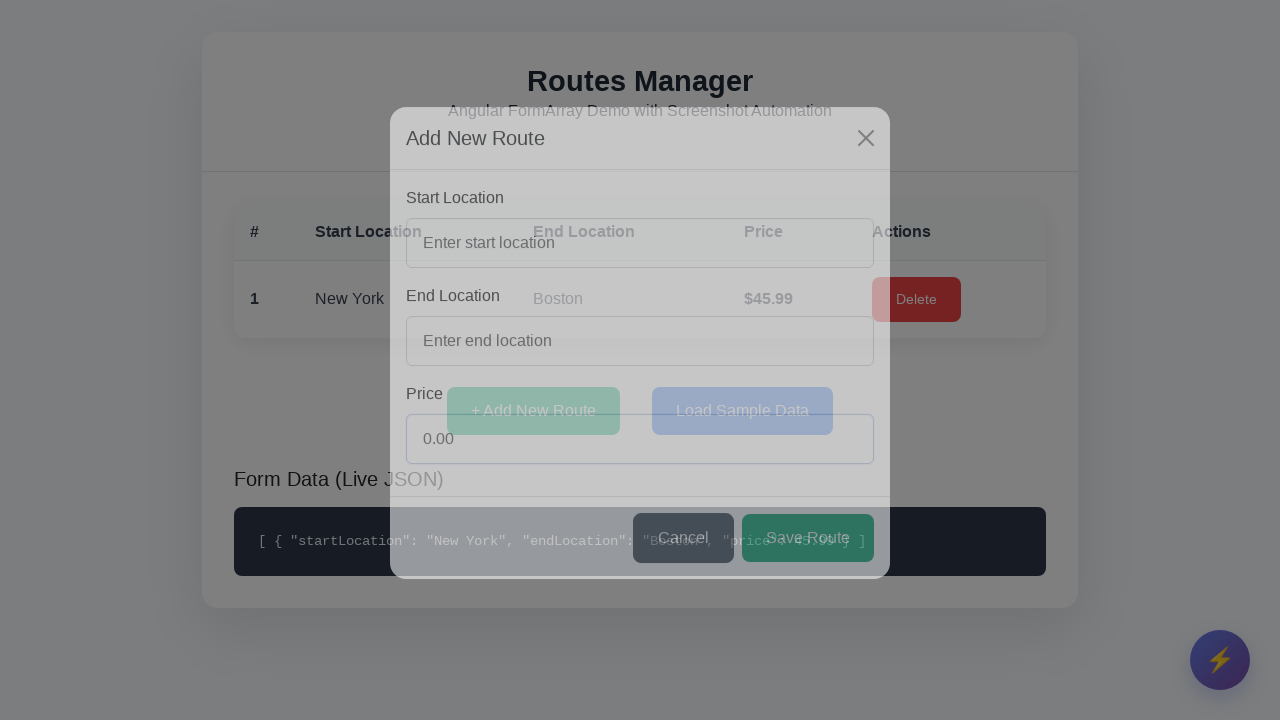

Waited 1 second for save action to complete
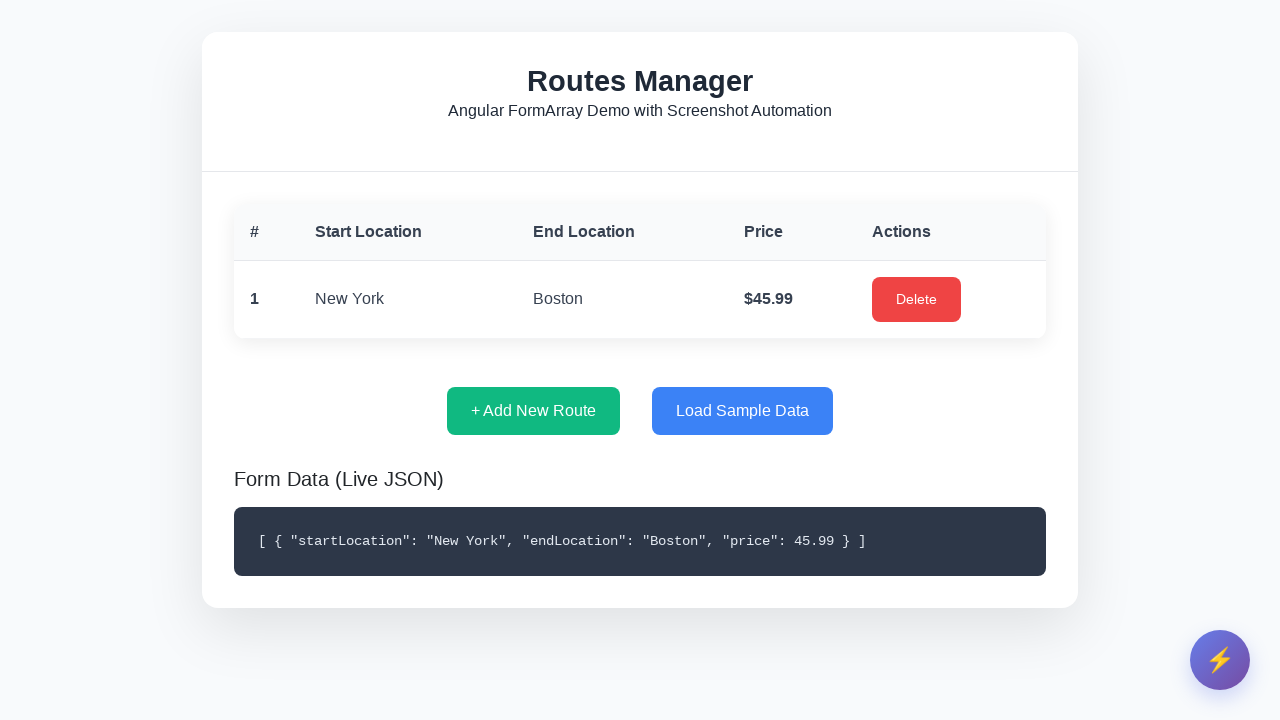

Clicked 'Add New Route' button at (534, 411) on internal:role=button[name="+ Add New Route"i]
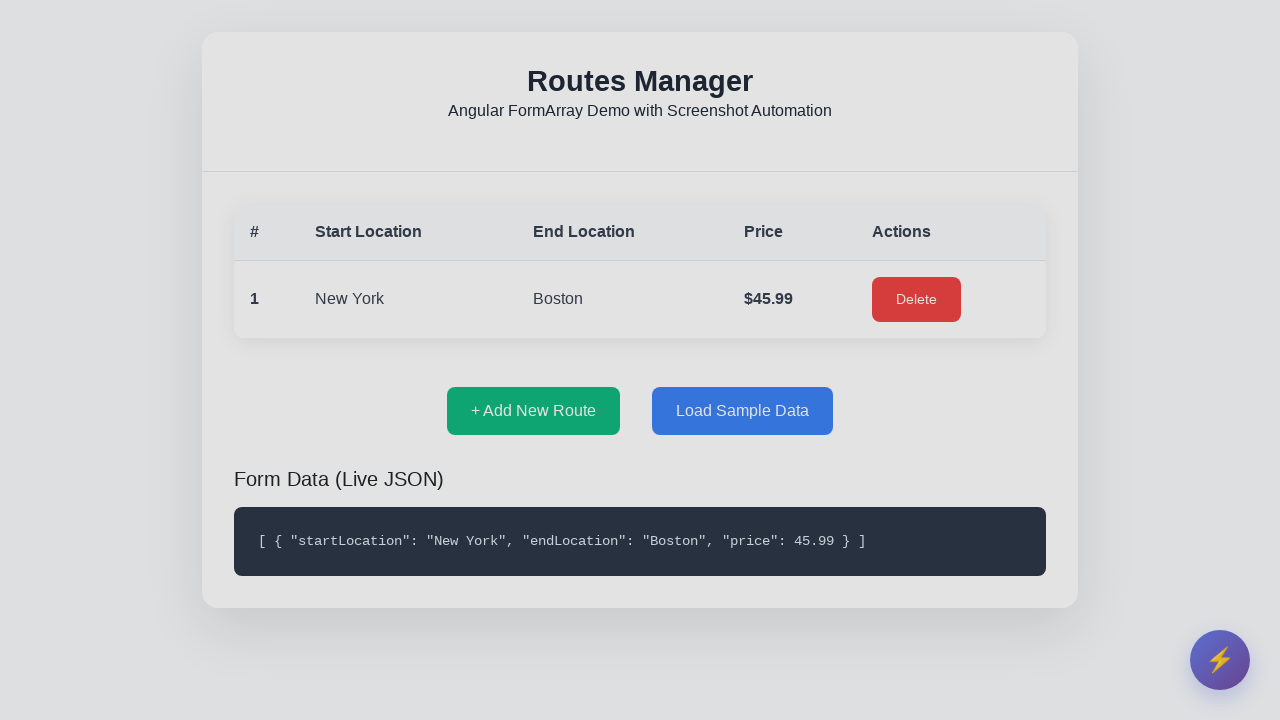

Filled start location with 'Los Angeles' on internal:role=textbox[name="Enter start location"i]
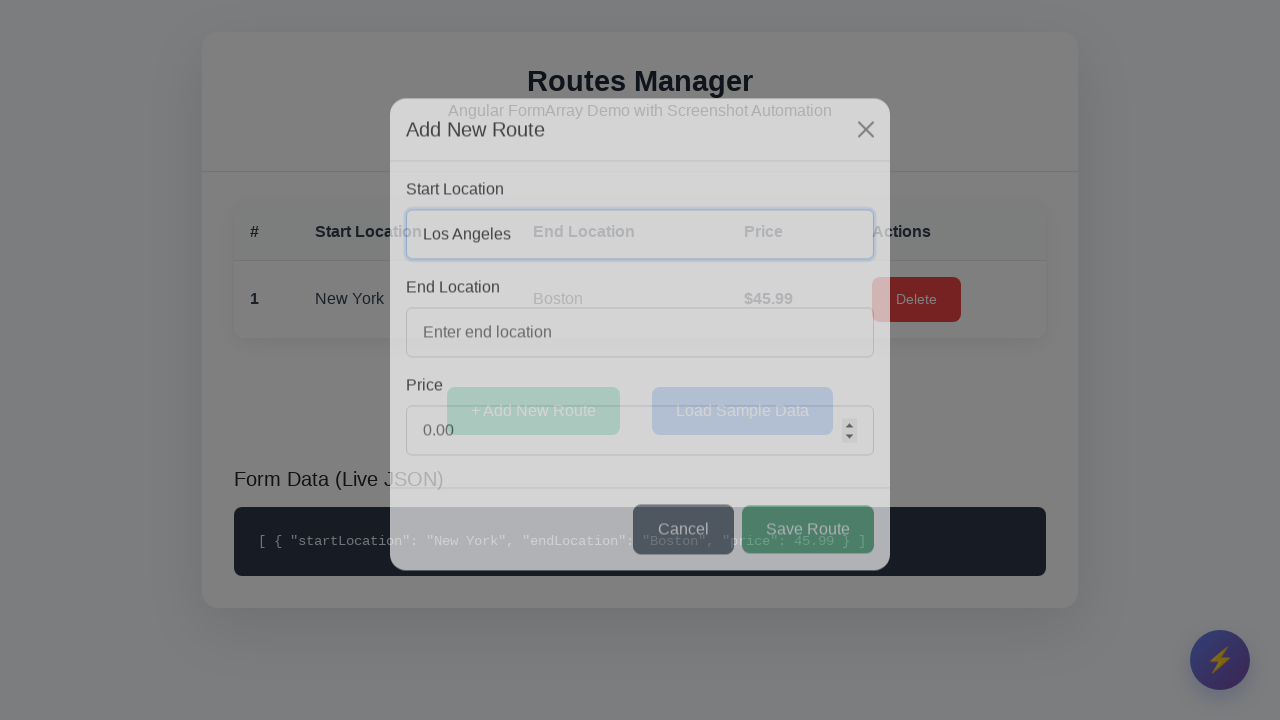

Filled end location with 'San Francisco' on internal:role=textbox[name="Enter end location"i]
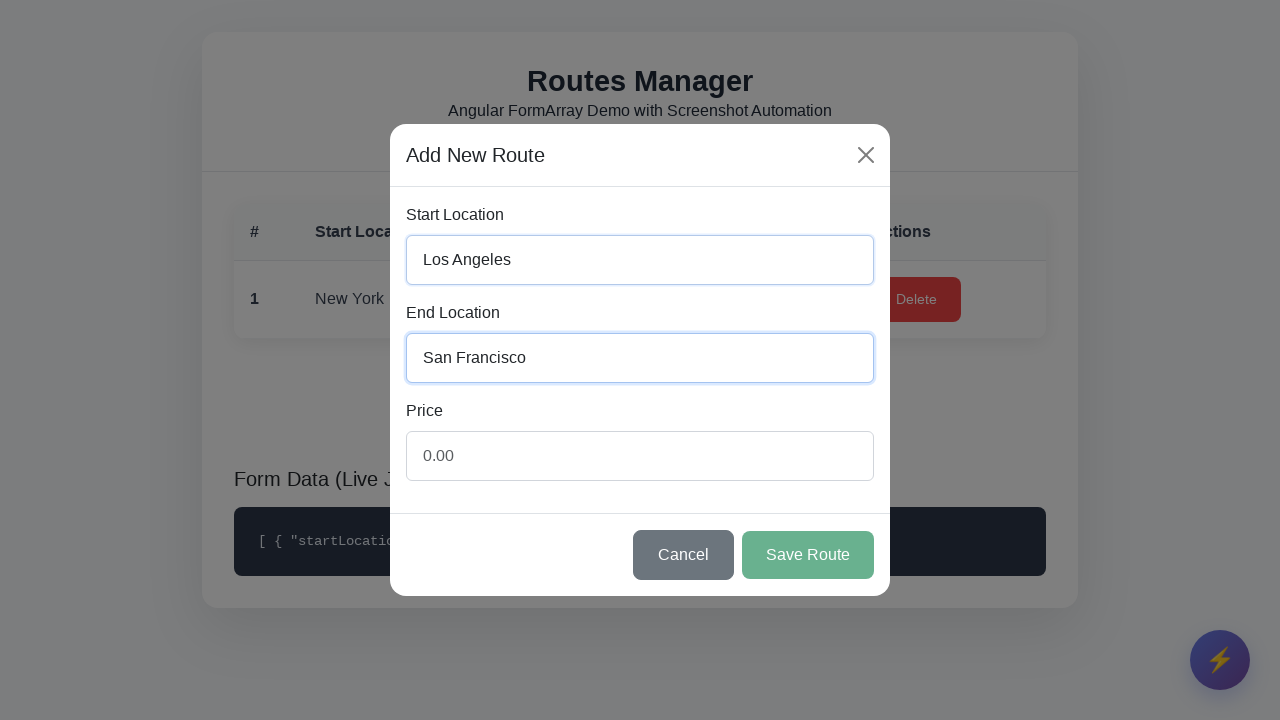

Filled price field with '89.50' on internal:attr=[placeholder="0.00"i]
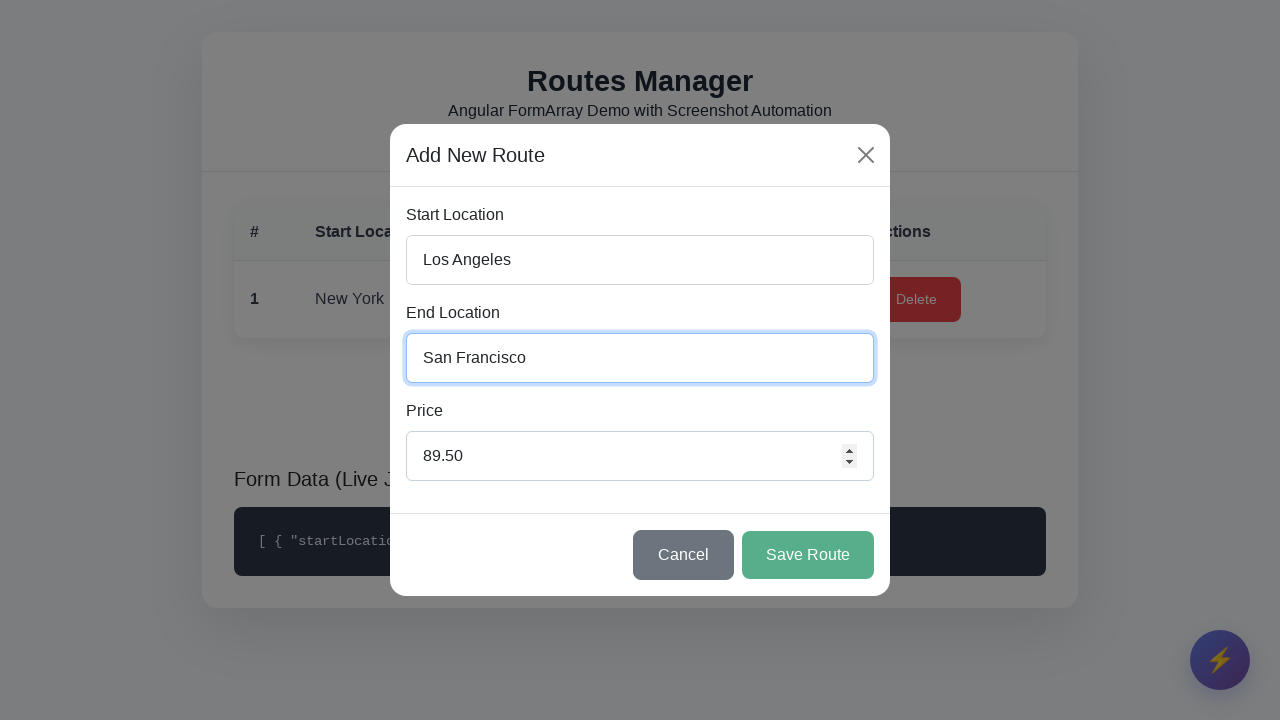

Clicked 'Save Route' button to save the route at (808, 555) on internal:role=button[name="Save Route"i]
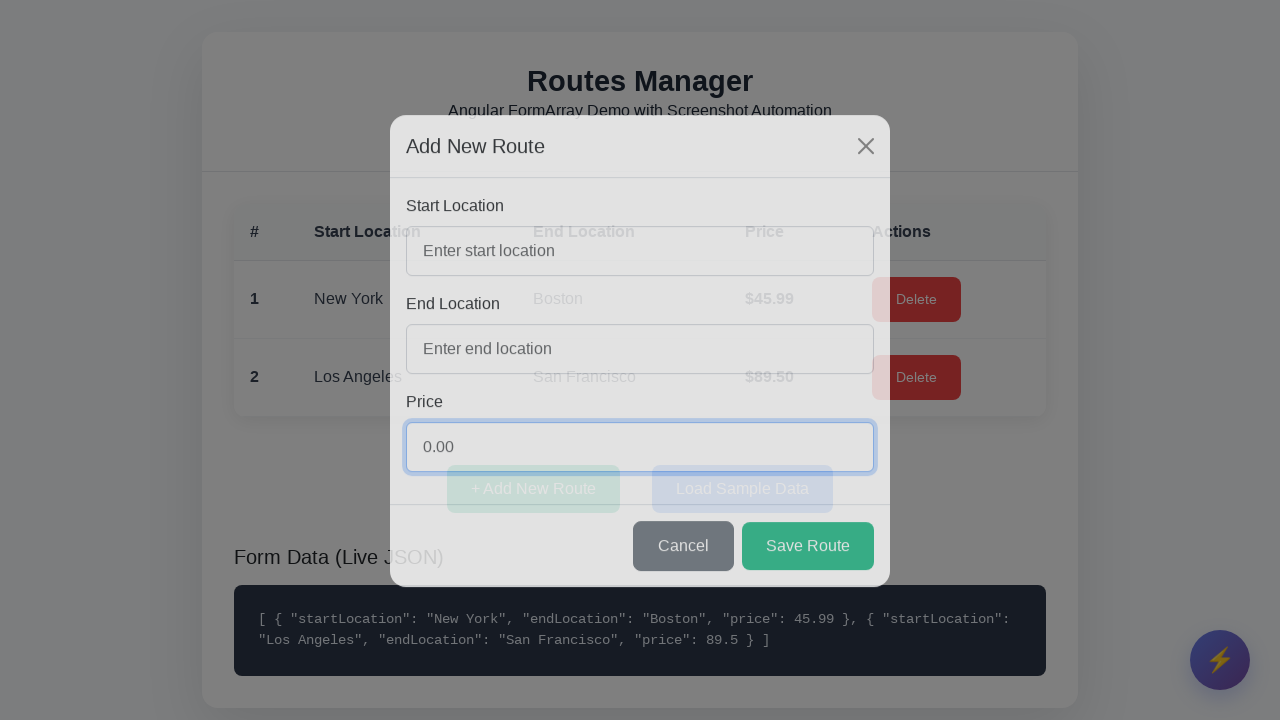

Waited 1 second for save action to complete
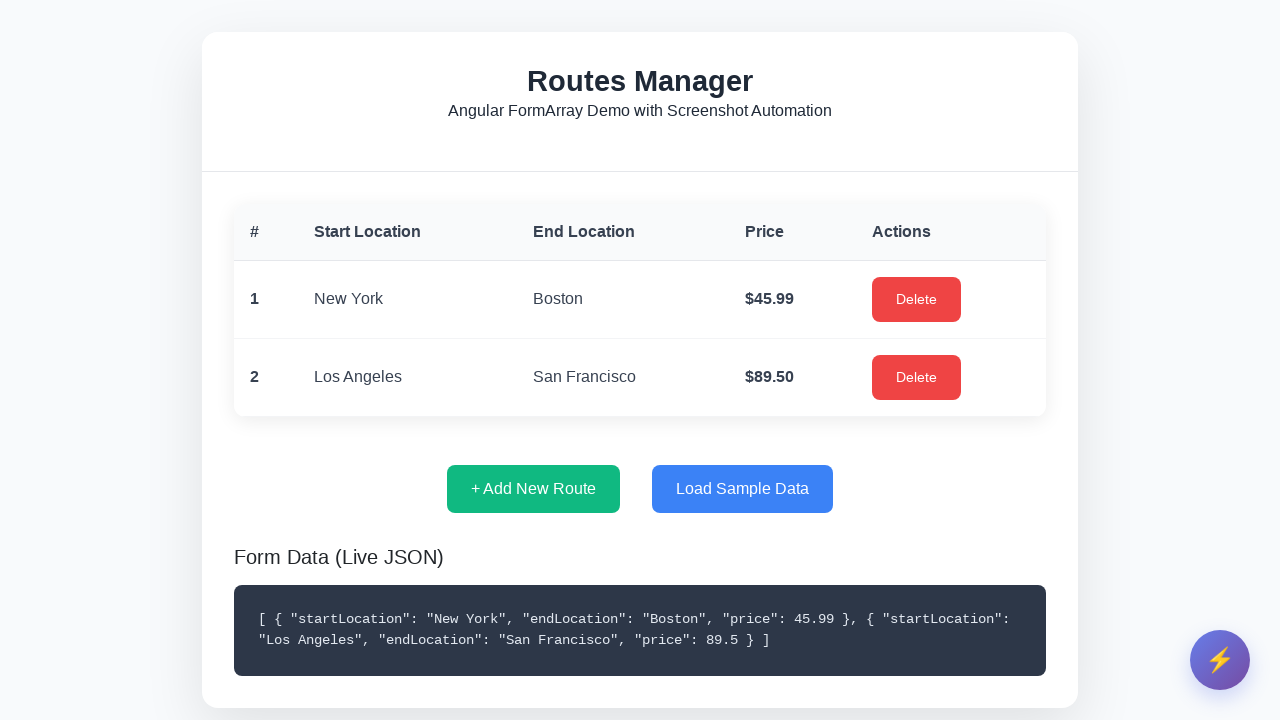

Clicked 'Add New Route' button at (534, 489) on internal:role=button[name="+ Add New Route"i]
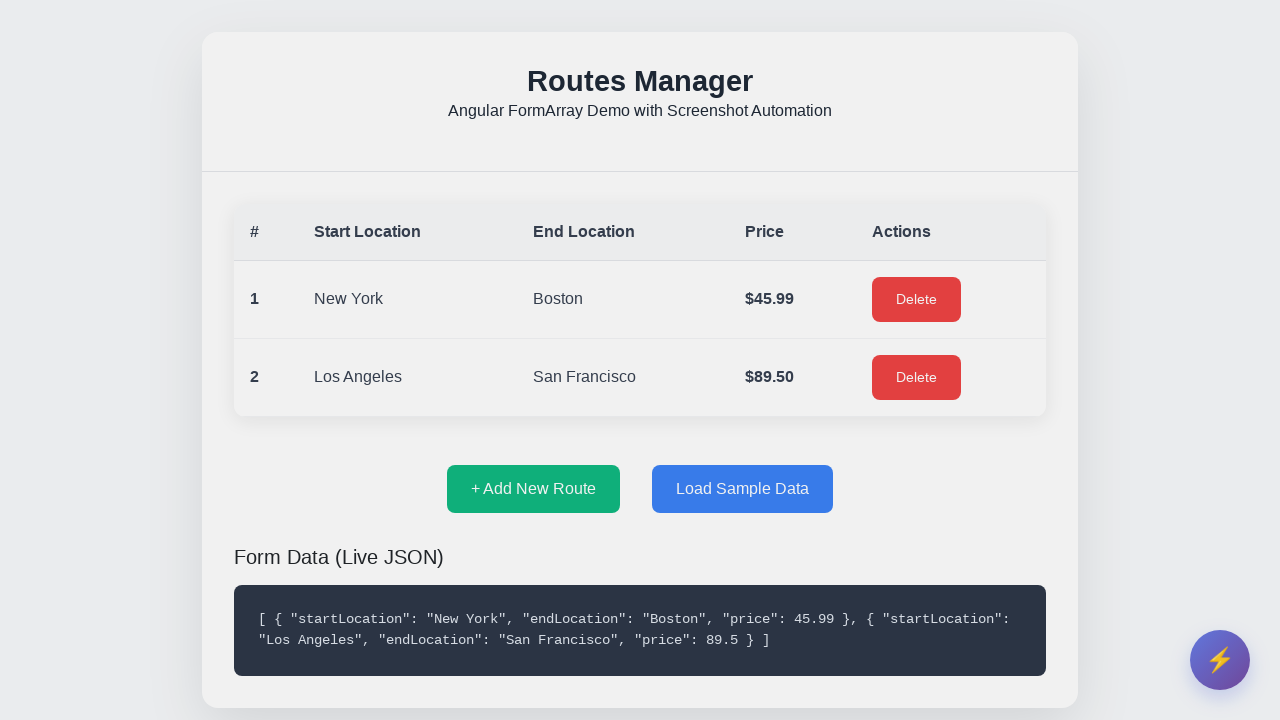

Filled start location with 'Chicago' on internal:role=textbox[name="Enter start location"i]
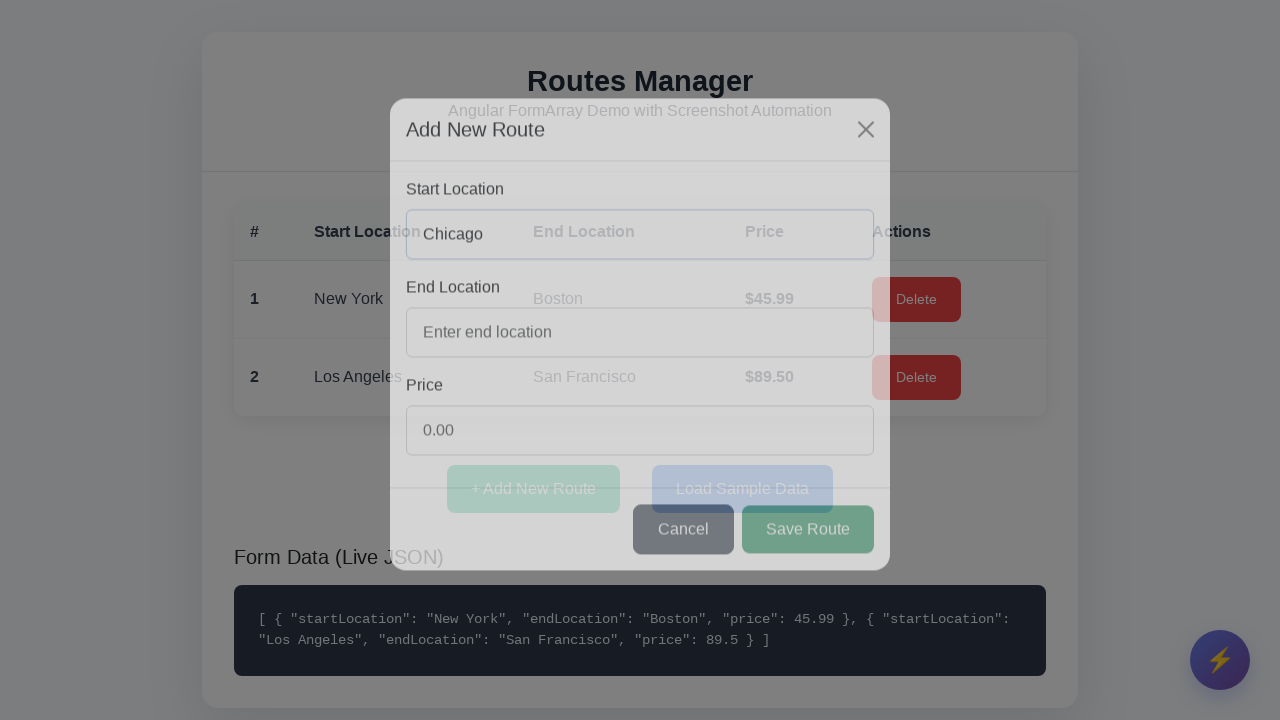

Filled end location with 'Detroit' on internal:role=textbox[name="Enter end location"i]
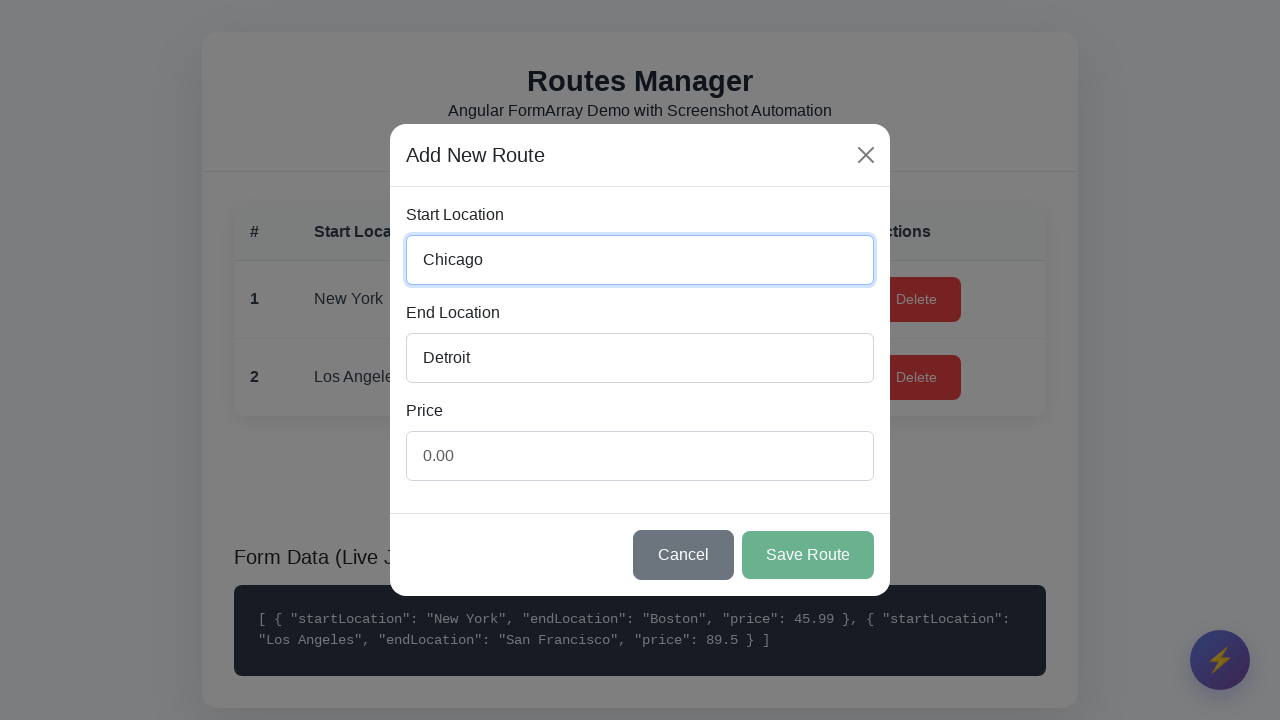

Filled price field with '67.25' on internal:attr=[placeholder="0.00"i]
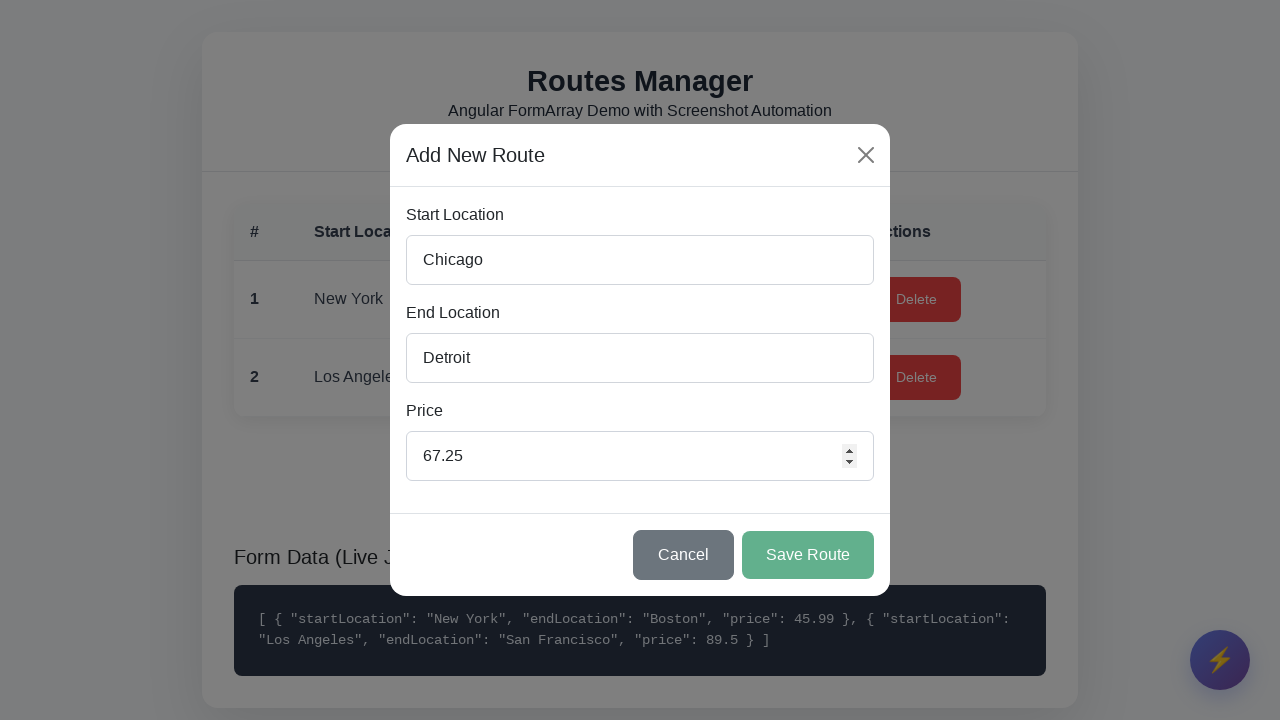

Clicked 'Save Route' button to save the route at (808, 555) on internal:role=button[name="Save Route"i]
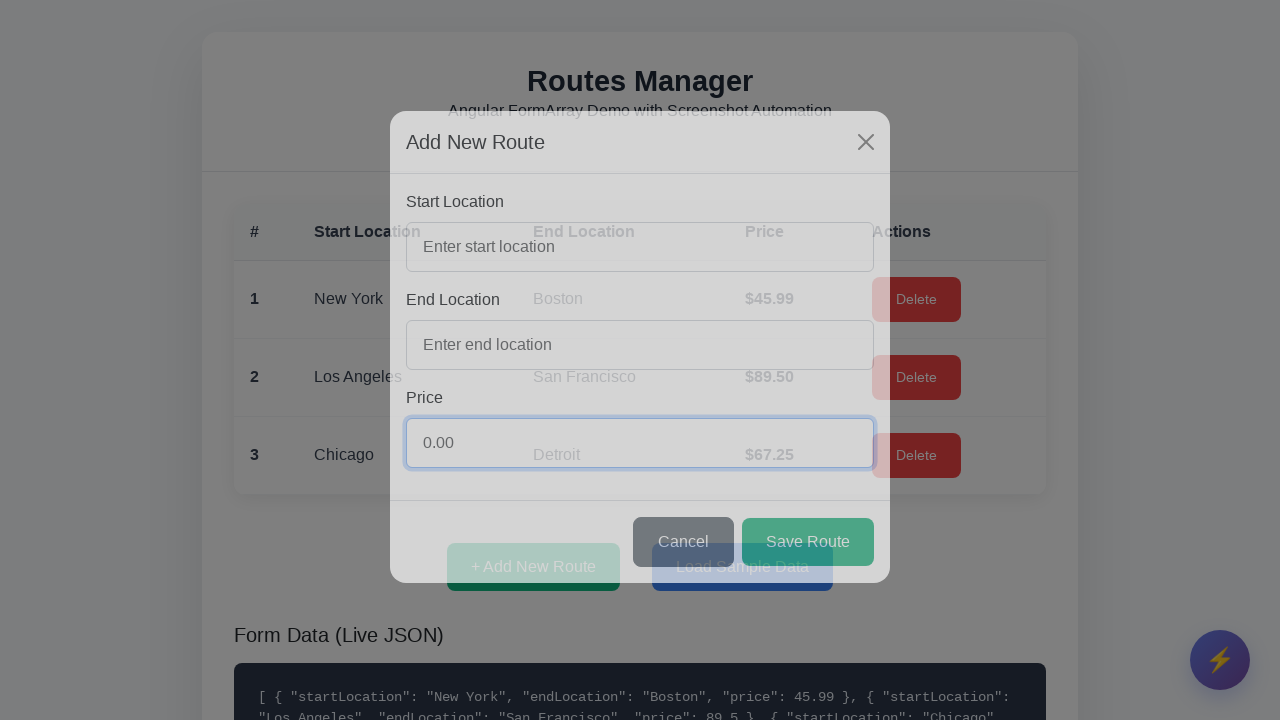

Waited 1 second for save action to complete
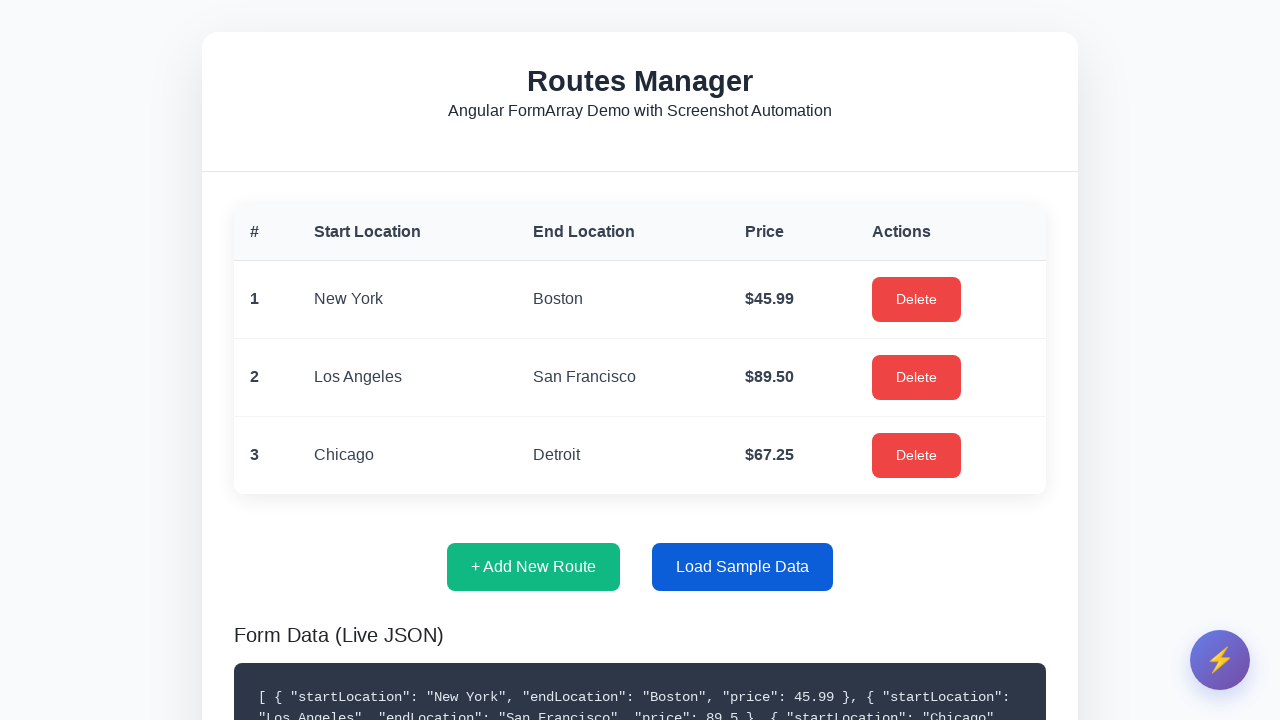

Clicked 'Add New Route' button at (534, 567) on internal:role=button[name="+ Add New Route"i]
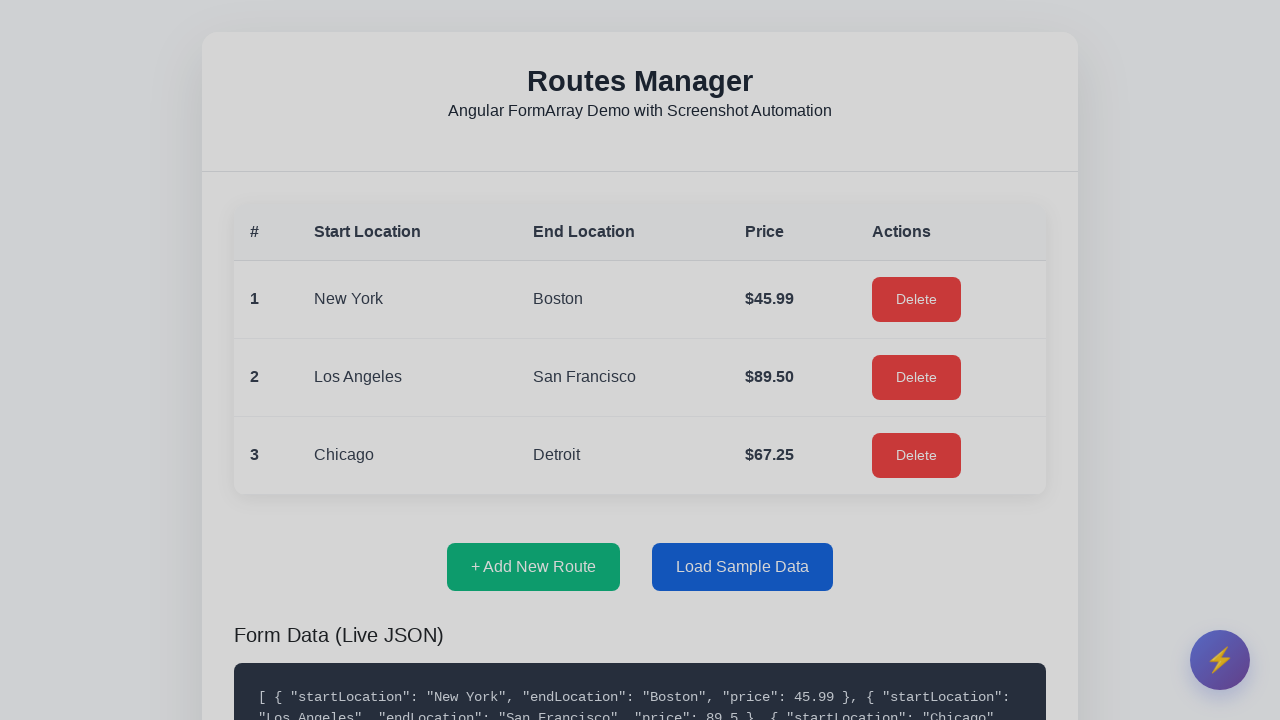

Filled start location with 'Miami' on internal:role=textbox[name="Enter start location"i]
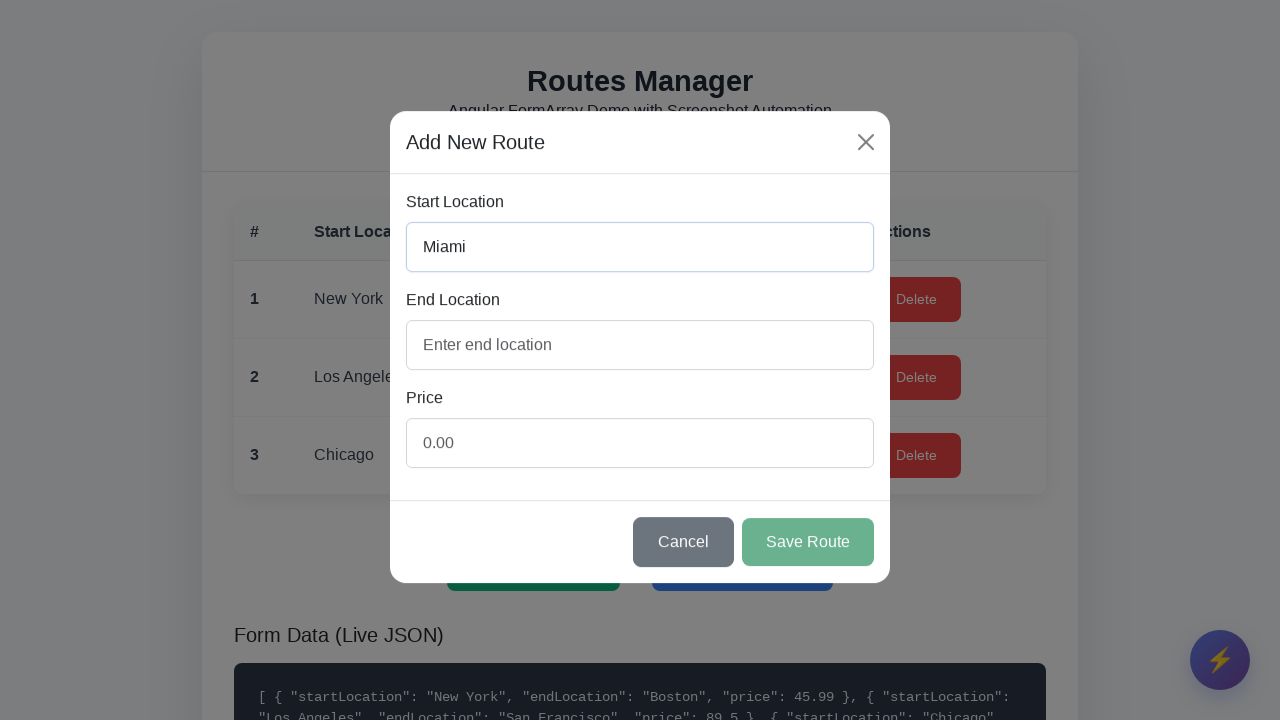

Filled end location with 'Orlando' on internal:role=textbox[name="Enter end location"i]
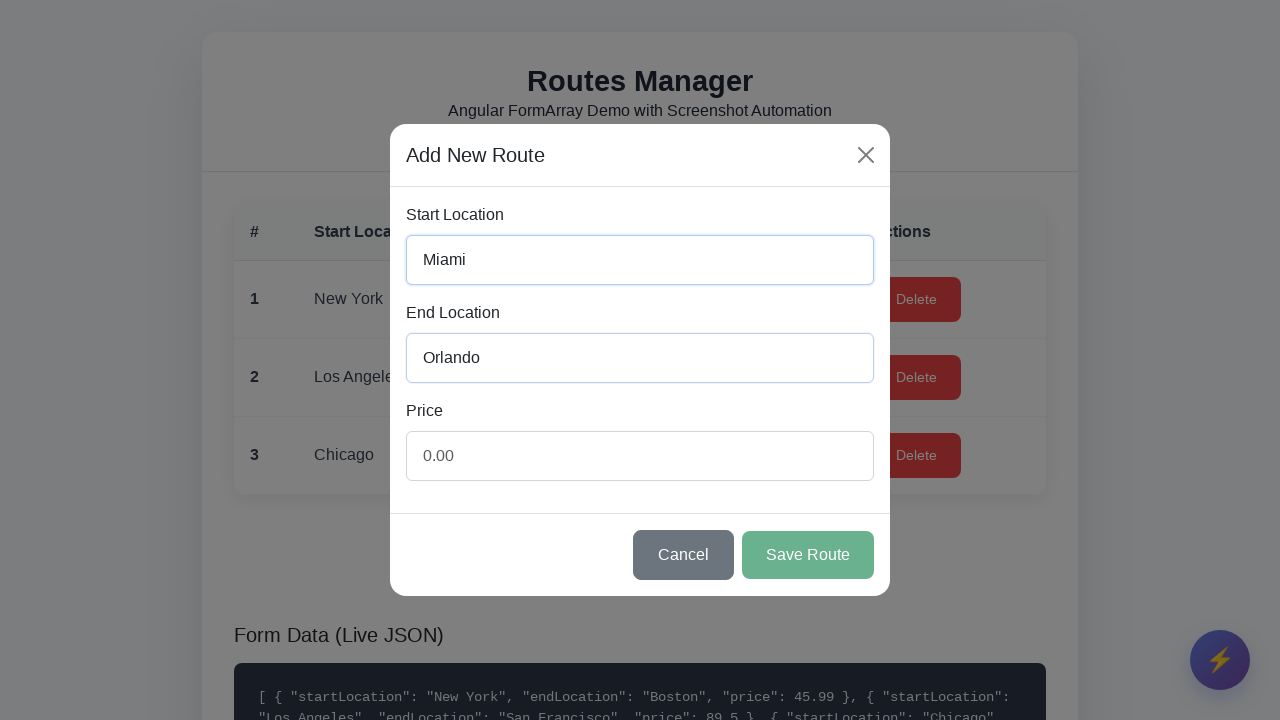

Filled price field with '34.75' on internal:attr=[placeholder="0.00"i]
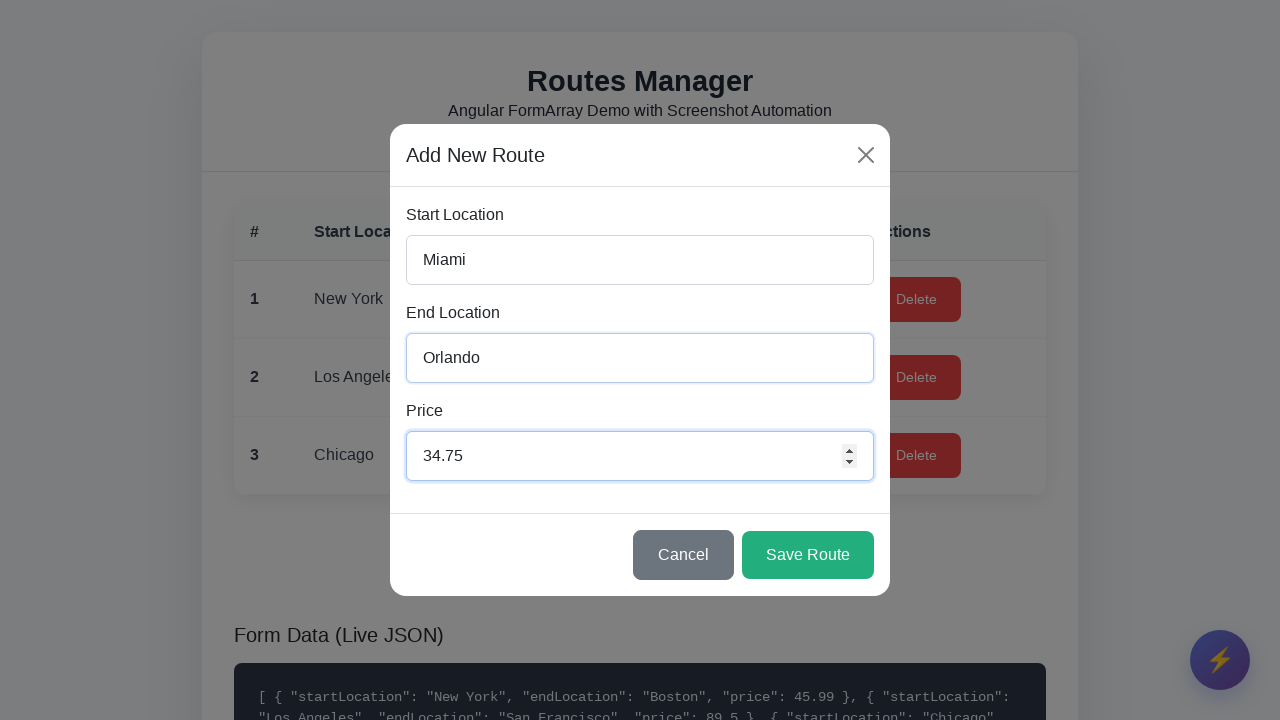

Clicked 'Save Route' button to save the route at (808, 555) on internal:role=button[name="Save Route"i]
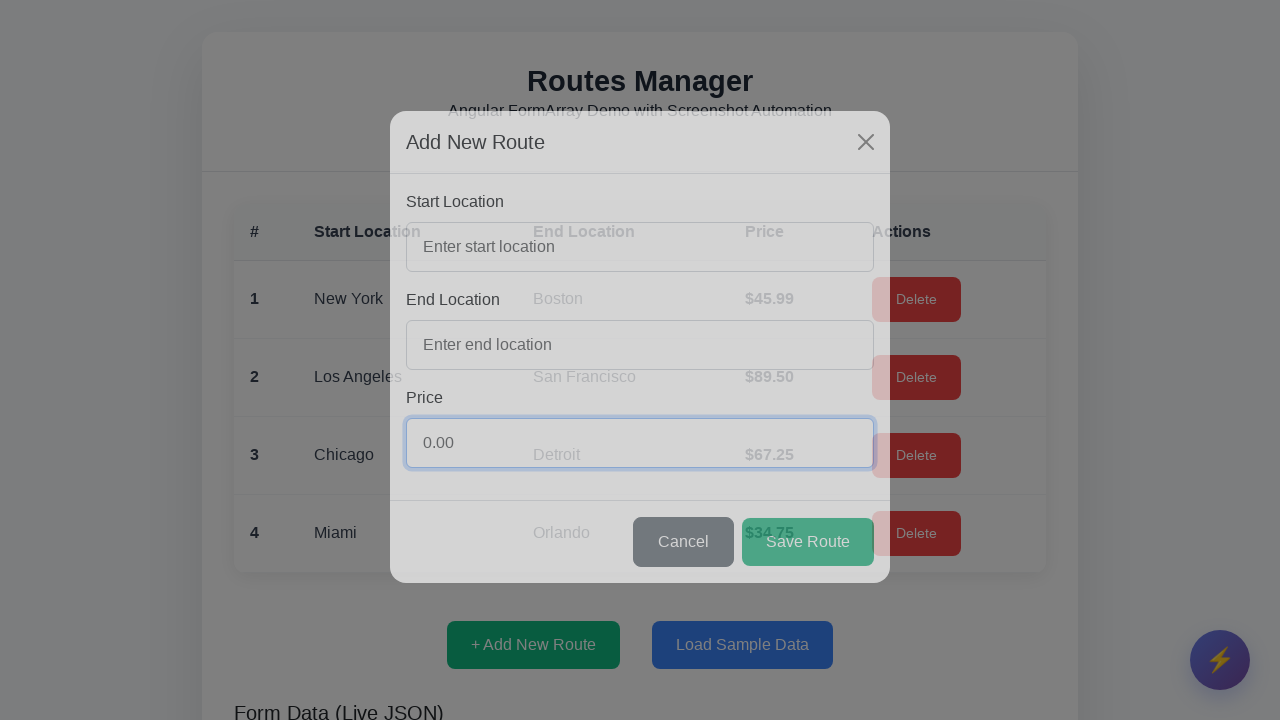

Waited 1 second for save action to complete
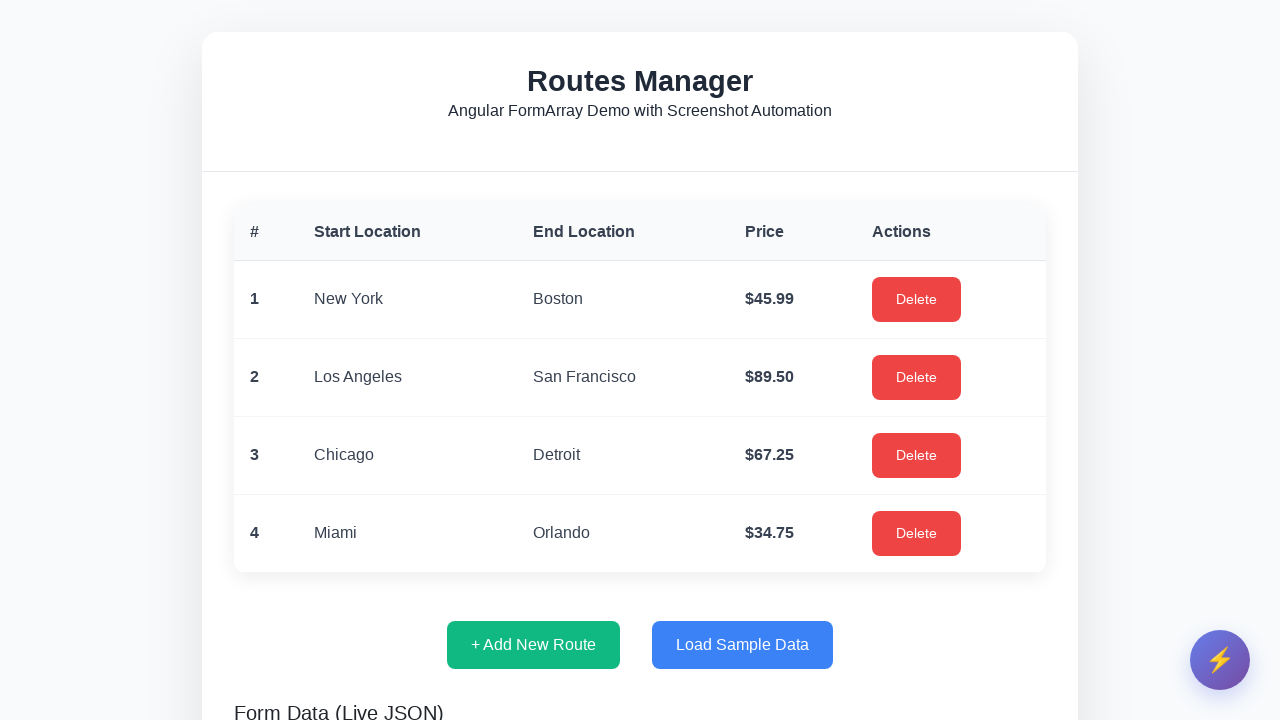

Clicked 'Add New Route' button at (534, 645) on internal:role=button[name="+ Add New Route"i]
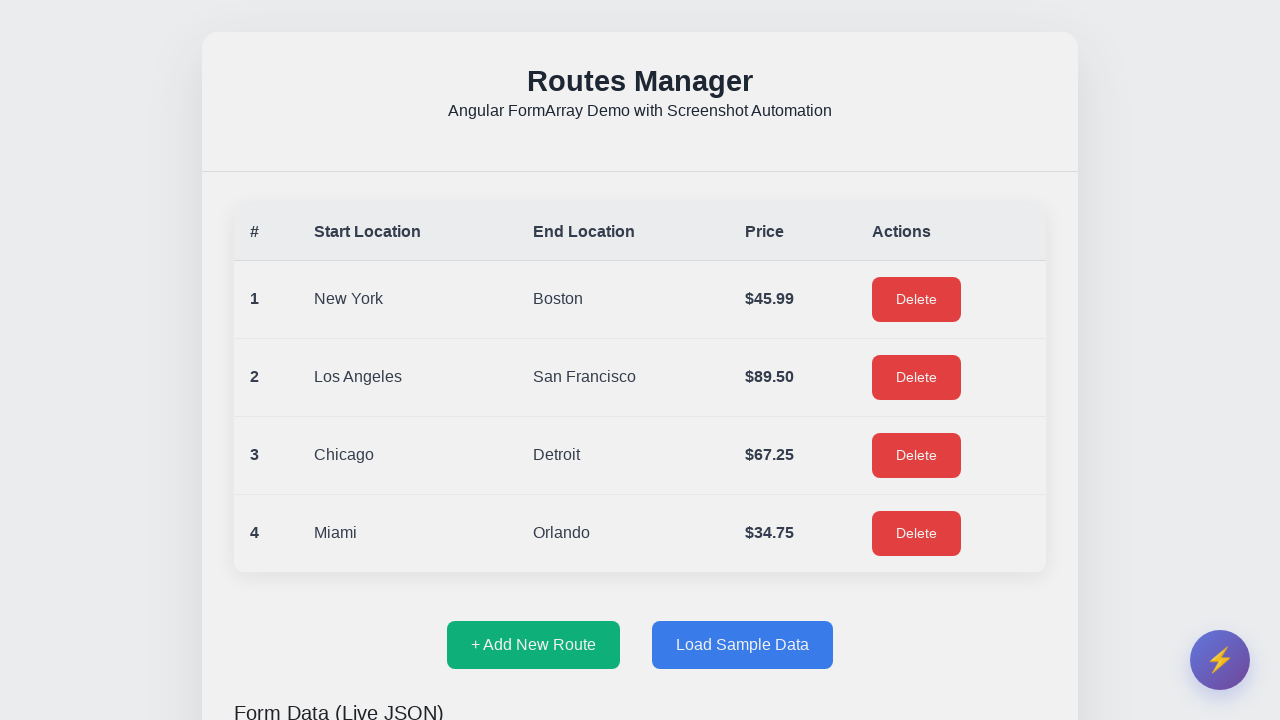

Filled start location with 'Seattle' on internal:role=textbox[name="Enter start location"i]
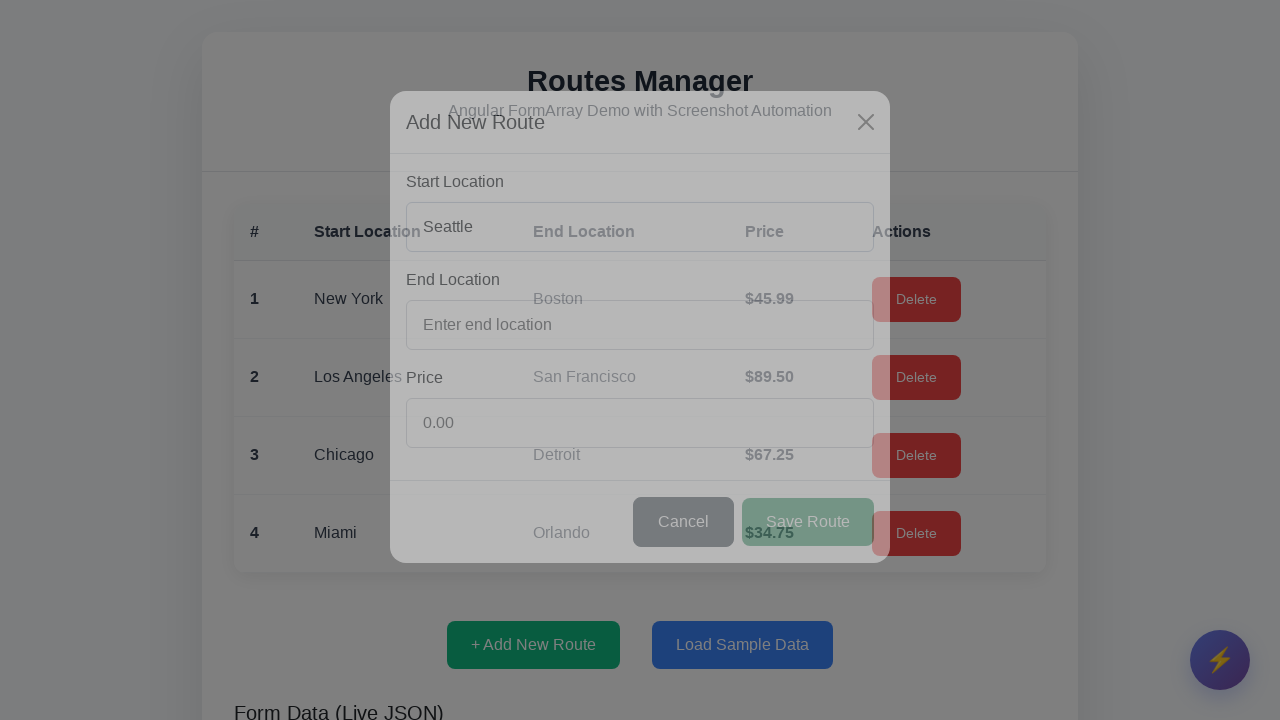

Filled end location with 'Portland' on internal:role=textbox[name="Enter end location"i]
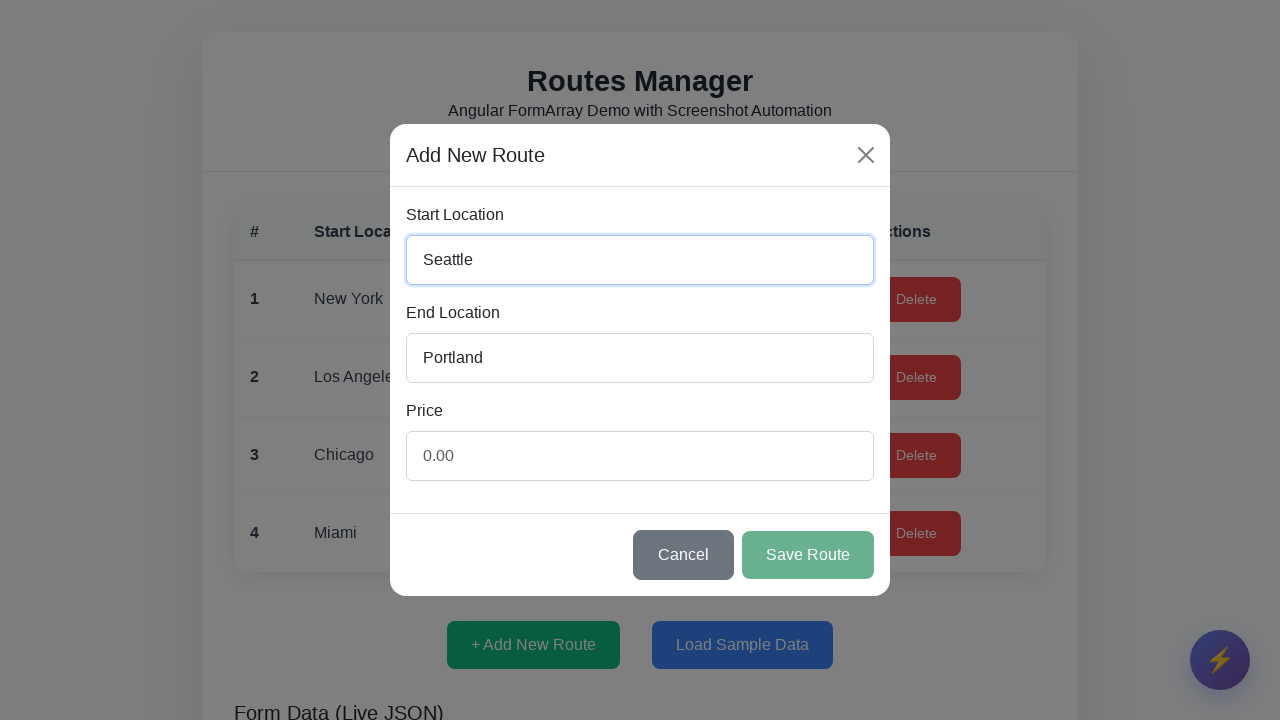

Filled price field with '52.00' on internal:attr=[placeholder="0.00"i]
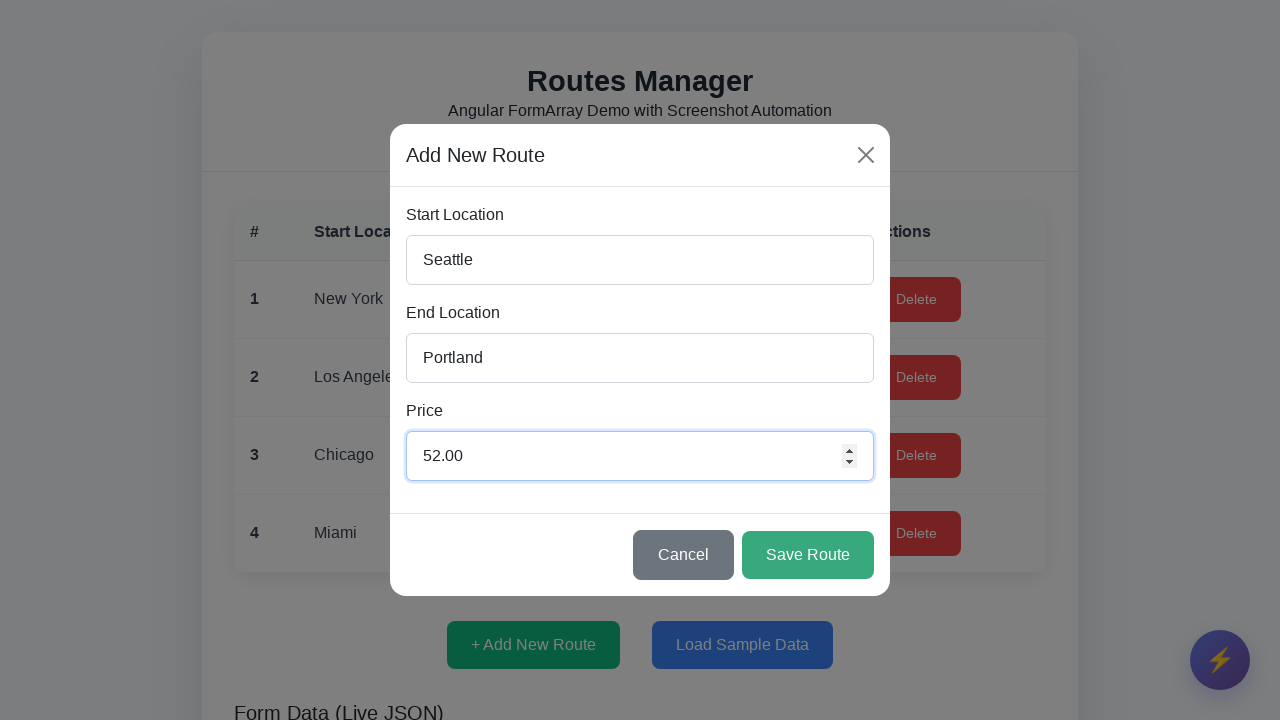

Clicked 'Save Route' button to save the route at (808, 555) on internal:role=button[name="Save Route"i]
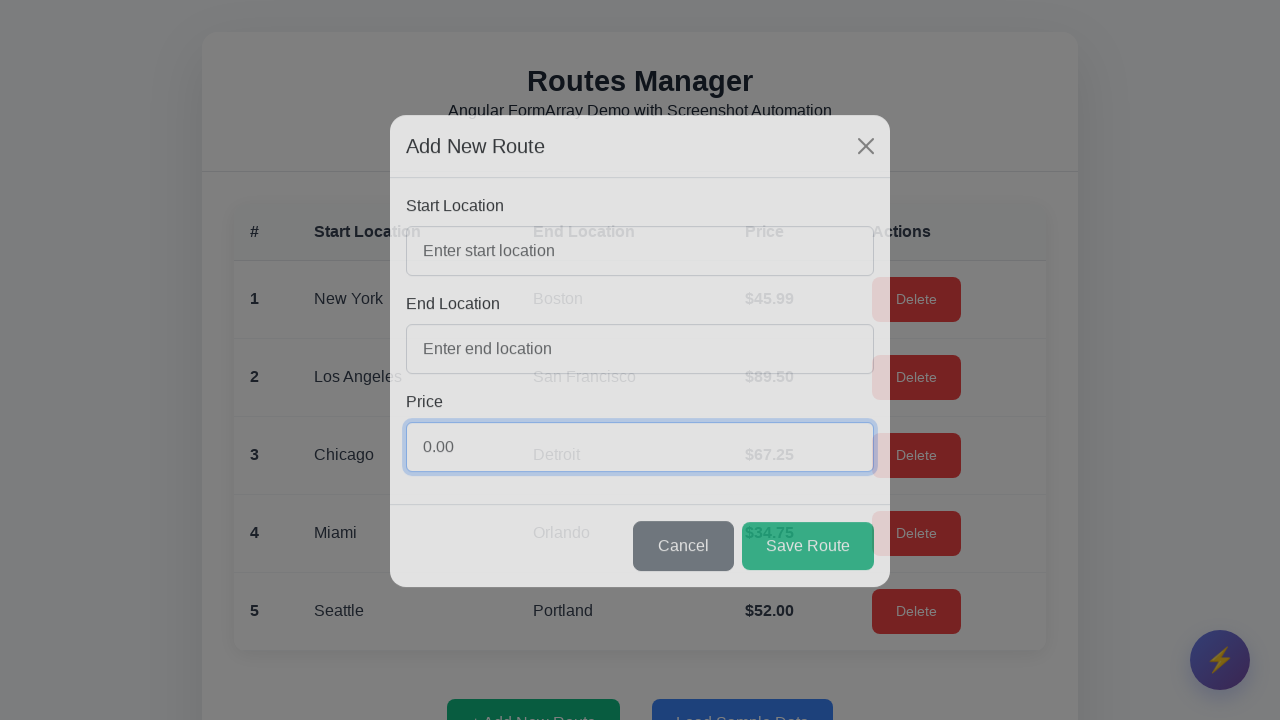

Waited 1 second for save action to complete
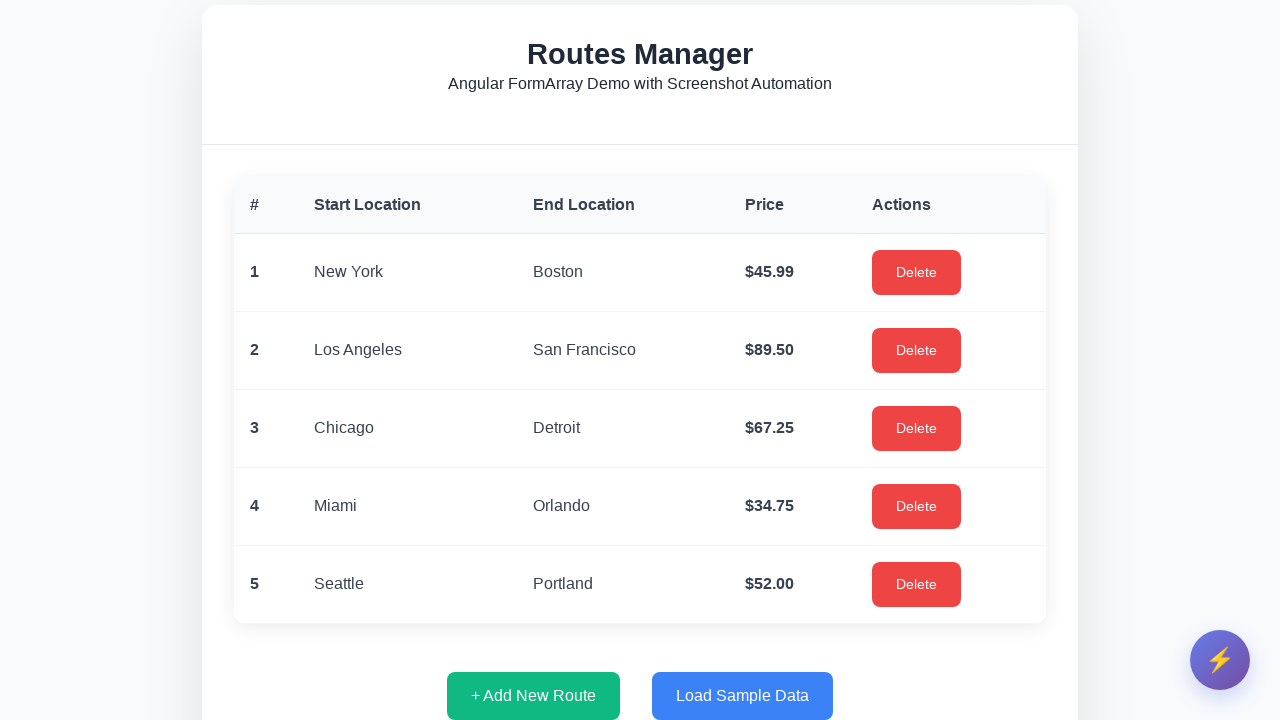

Clicked 'Add New Route' button at (534, 696) on internal:role=button[name="+ Add New Route"i]
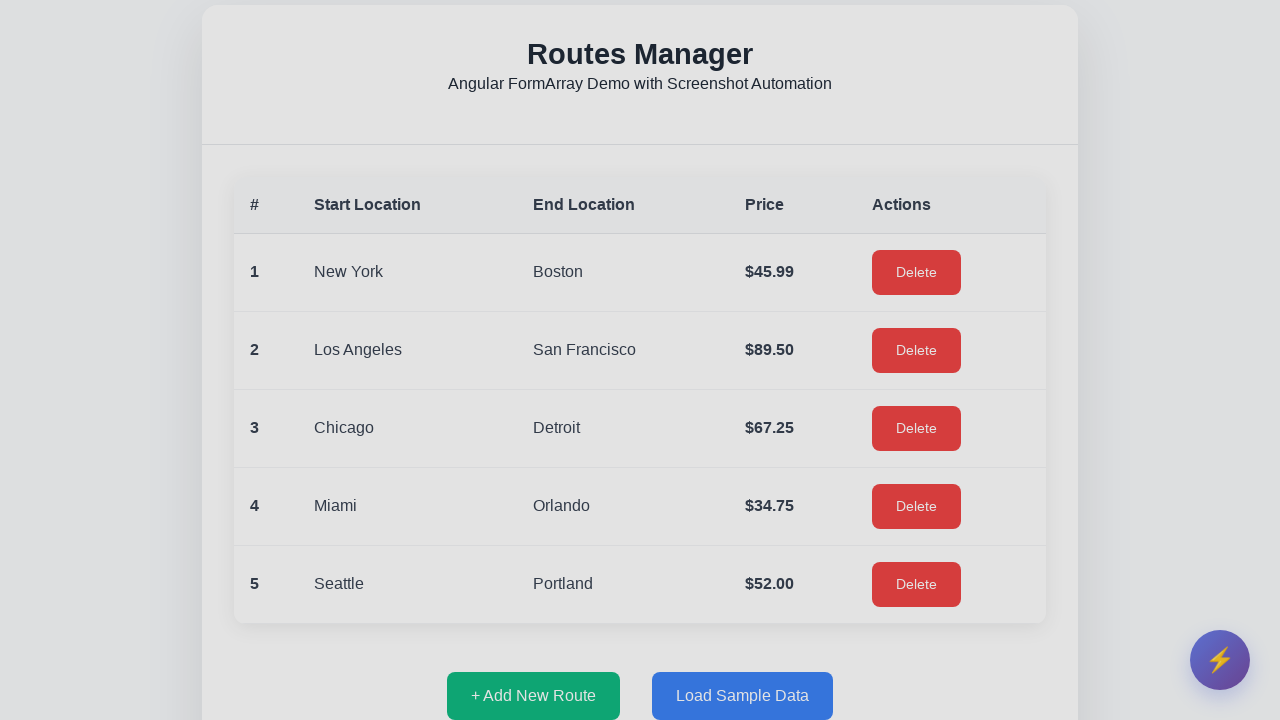

Filled start location with 'Houston' on internal:role=textbox[name="Enter start location"i]
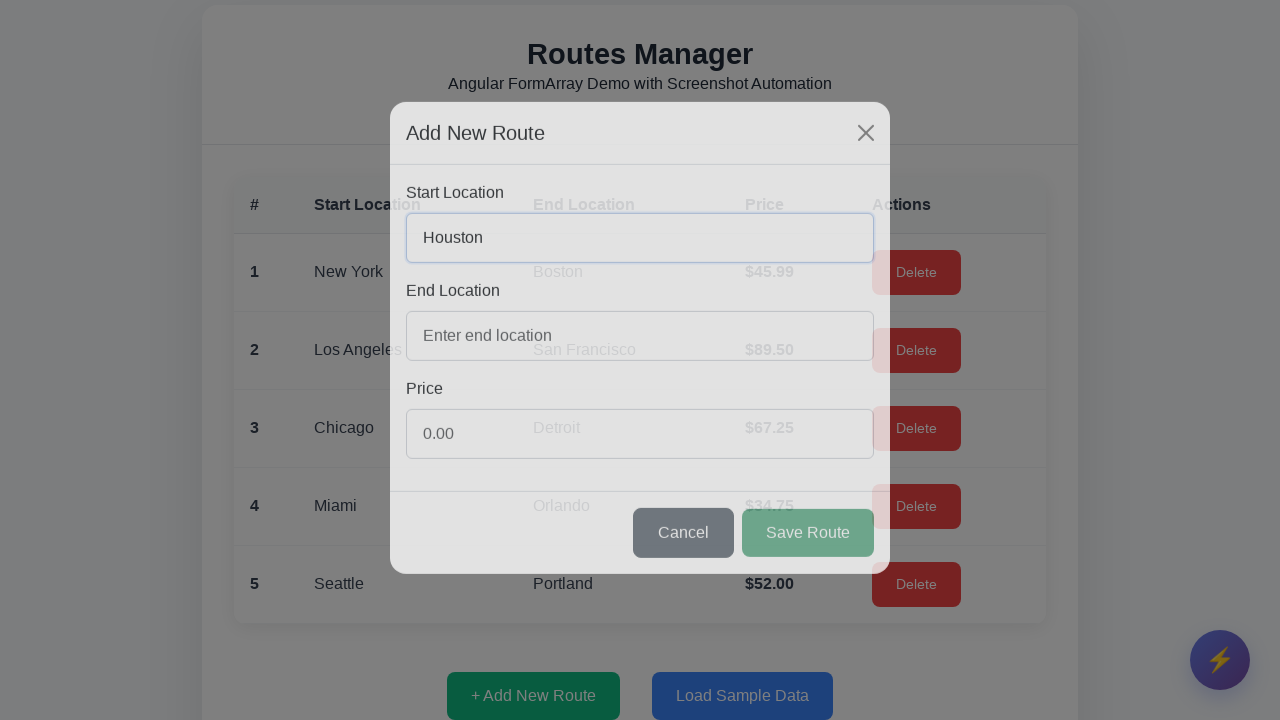

Filled end location with 'Dallas' on internal:role=textbox[name="Enter end location"i]
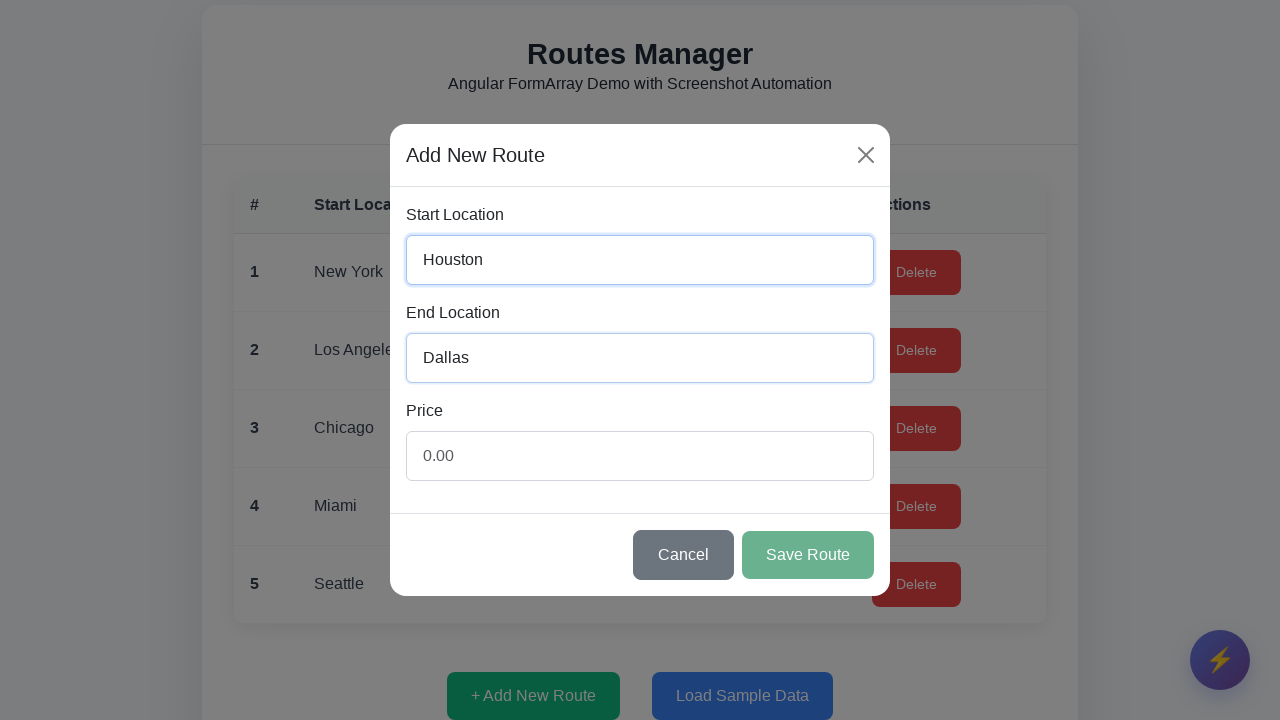

Filled price field with '41.30' on internal:attr=[placeholder="0.00"i]
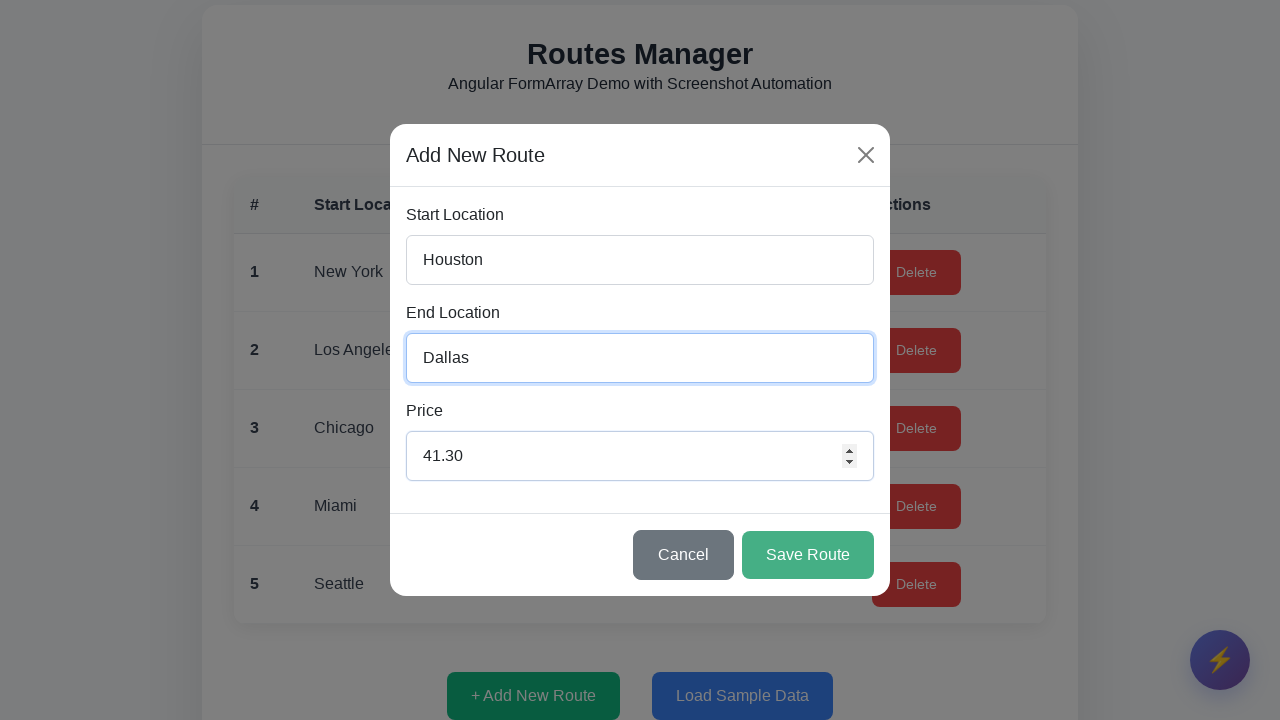

Clicked 'Save Route' button to save the route at (808, 555) on internal:role=button[name="Save Route"i]
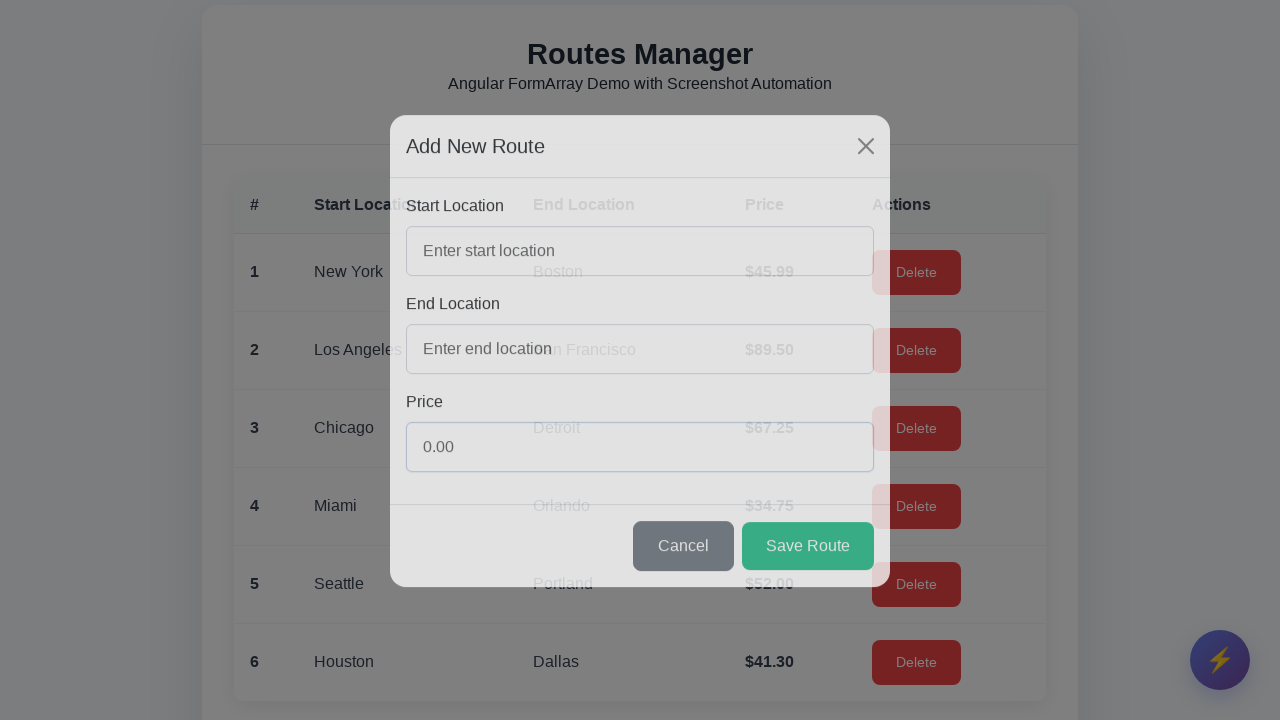

Waited 1 second for save action to complete
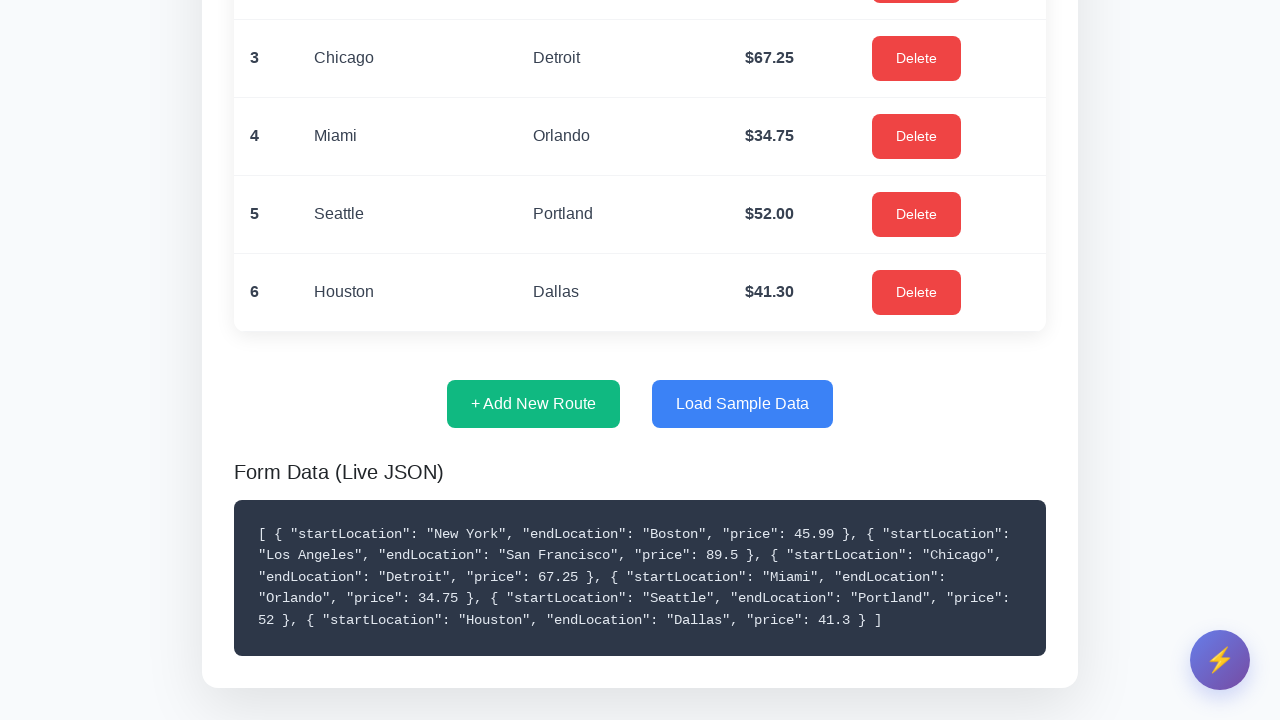

Clicked 'Add New Route' button at (534, 404) on internal:role=button[name="+ Add New Route"i]
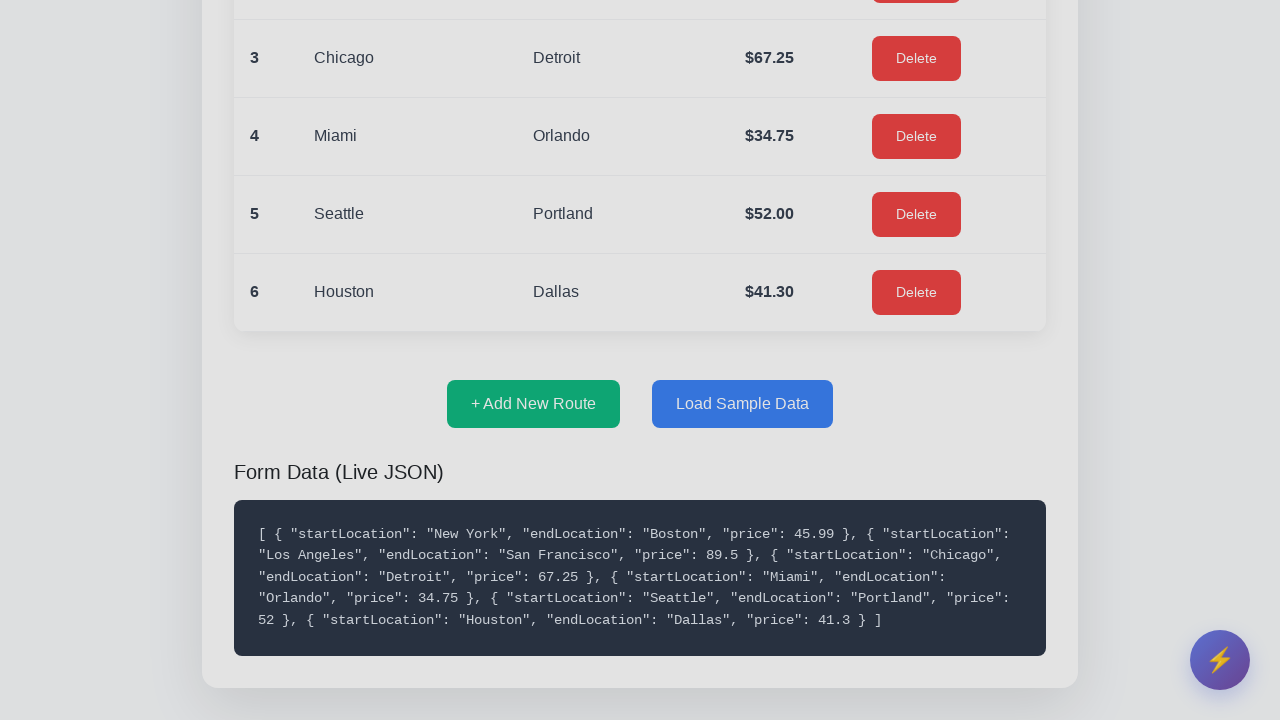

Filled start location with 'Denver' on internal:role=textbox[name="Enter start location"i]
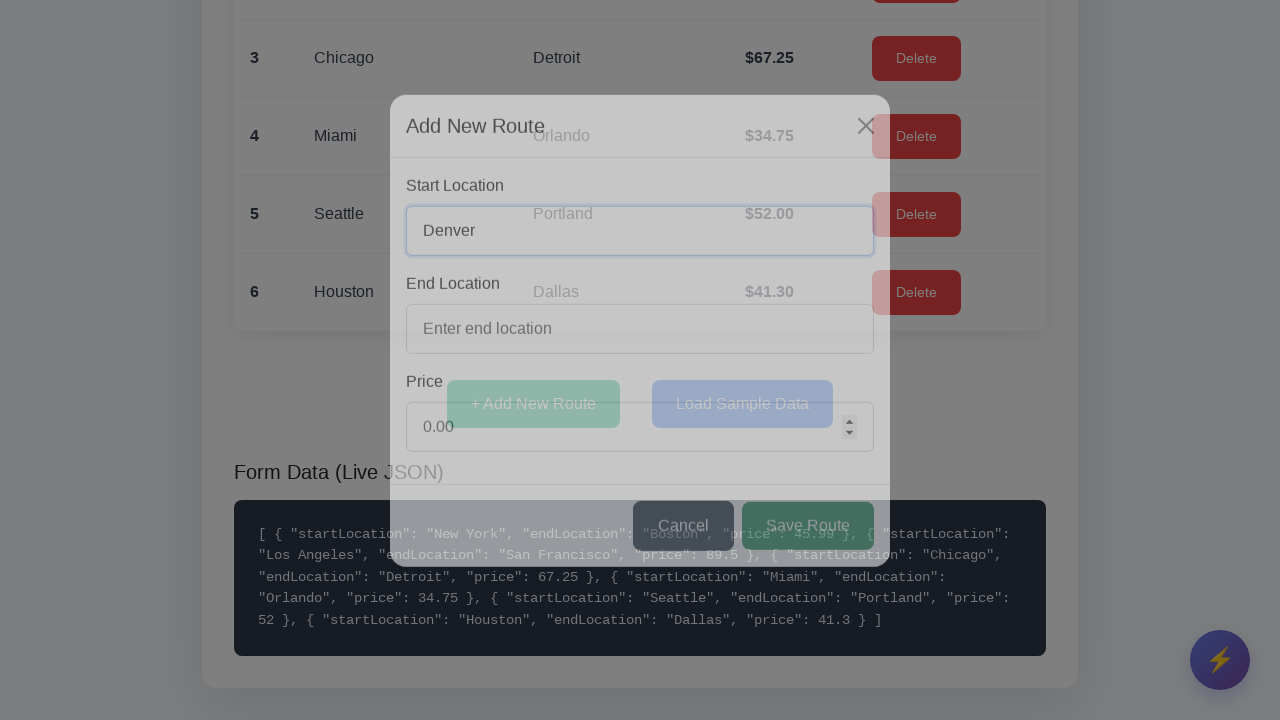

Filled end location with 'Phoenix' on internal:role=textbox[name="Enter end location"i]
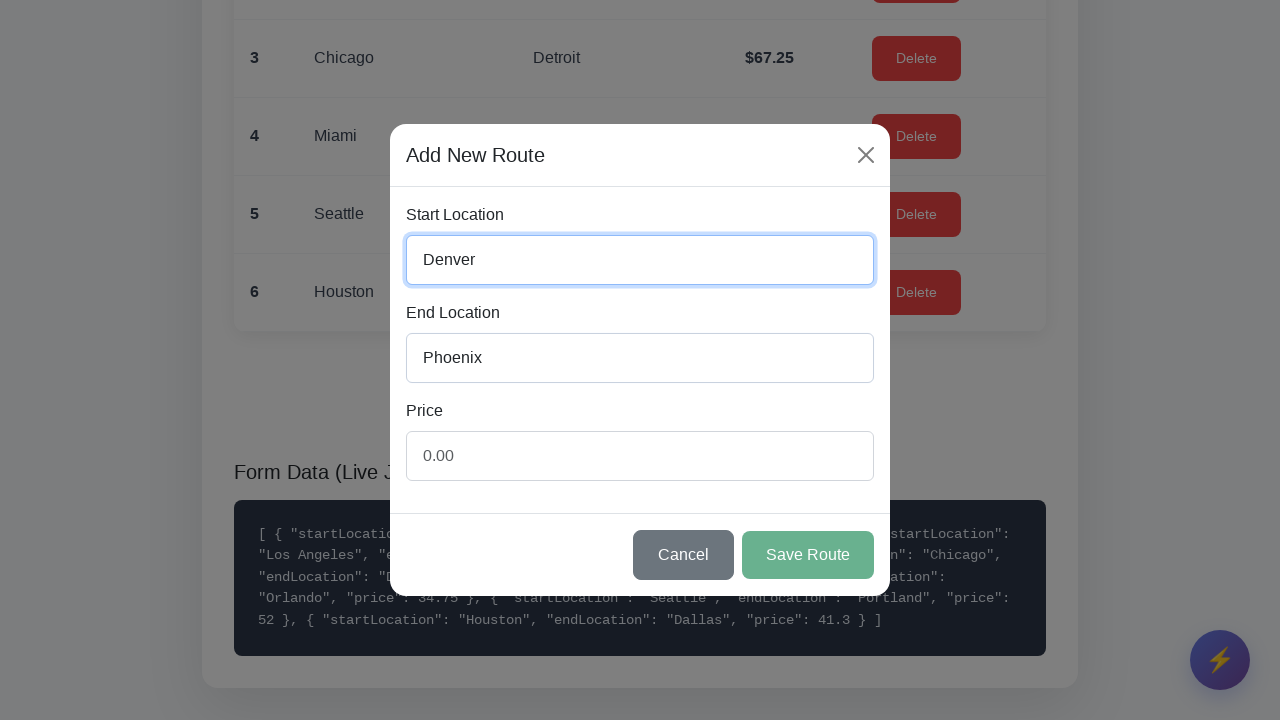

Filled price field with '73.85' on internal:attr=[placeholder="0.00"i]
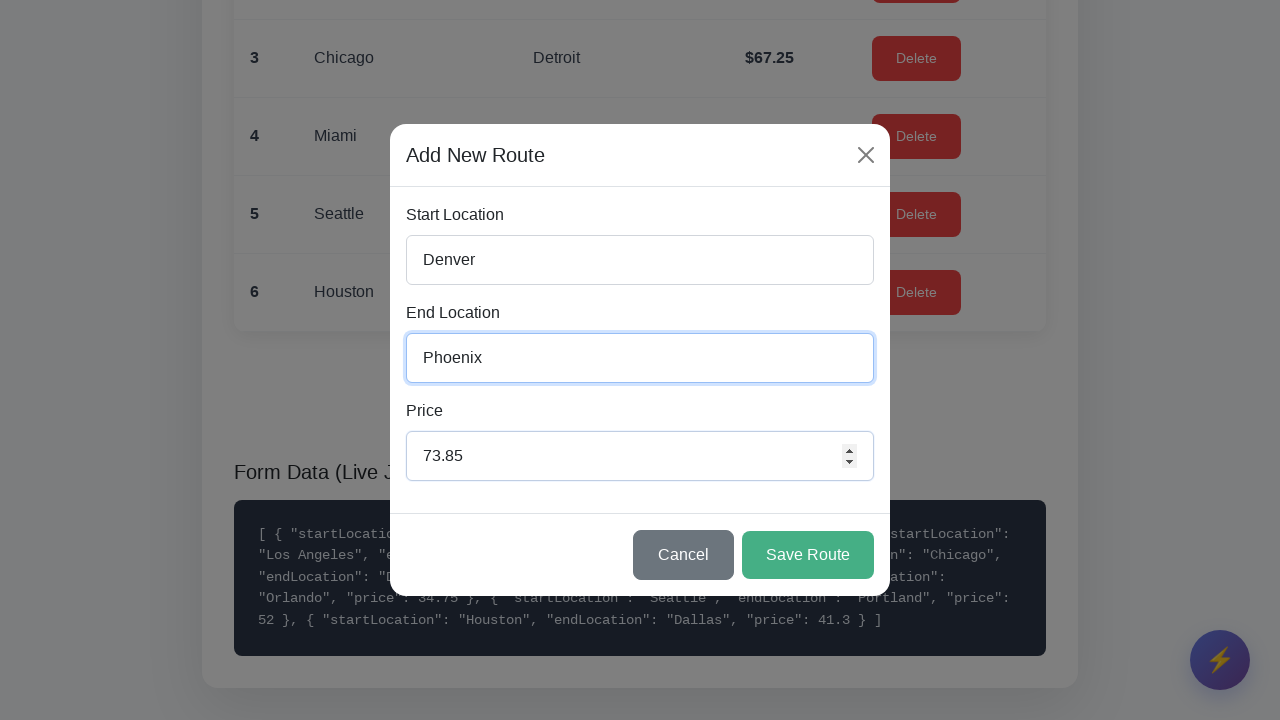

Clicked 'Save Route' button to save the route at (808, 555) on internal:role=button[name="Save Route"i]
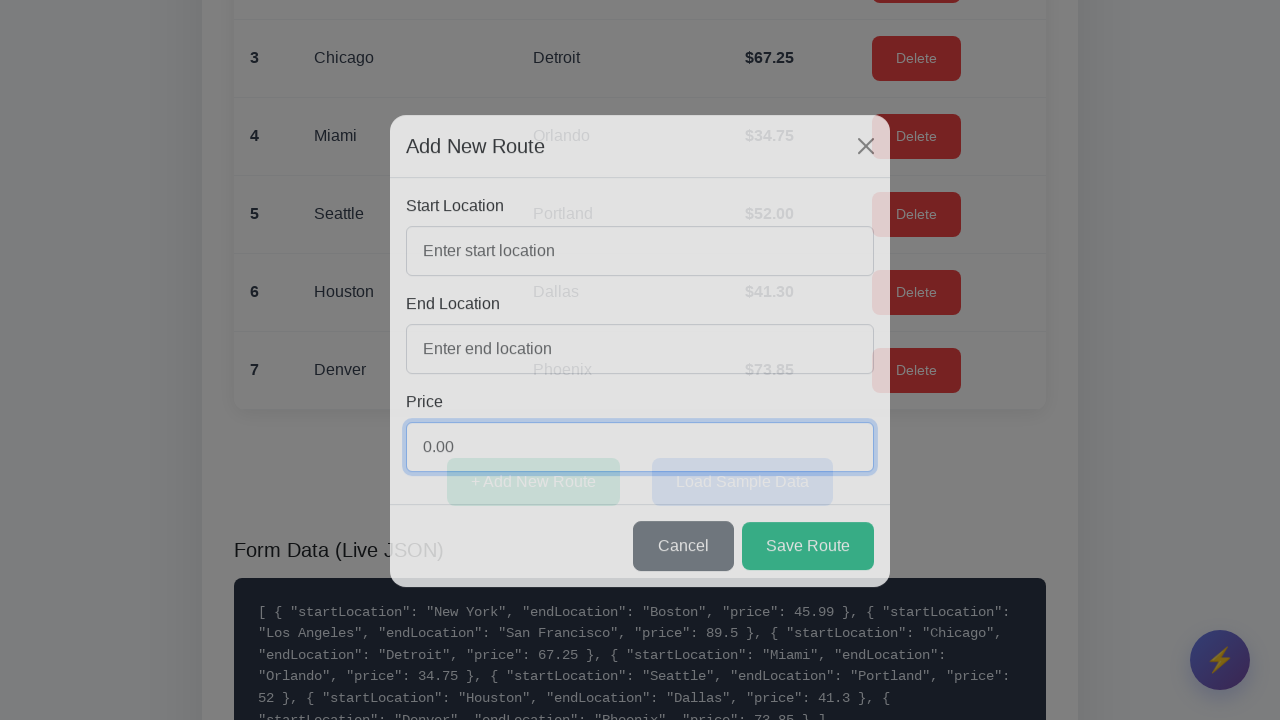

Waited 1 second for save action to complete
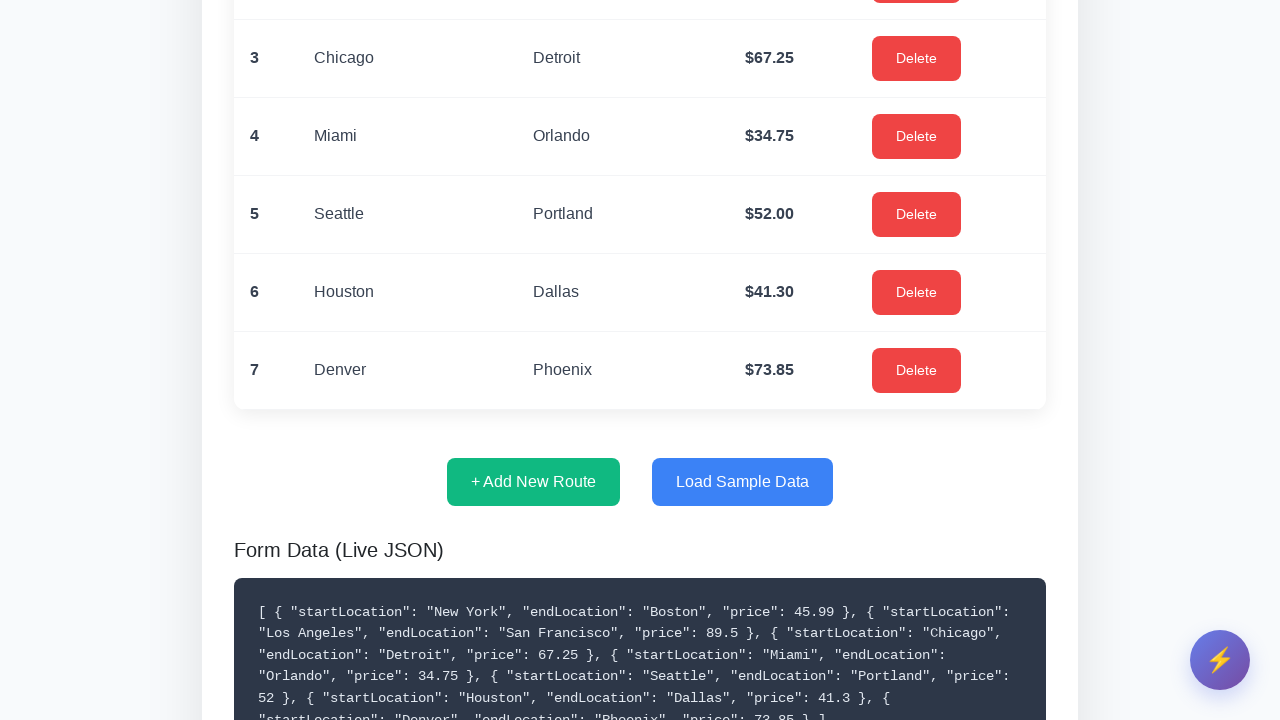

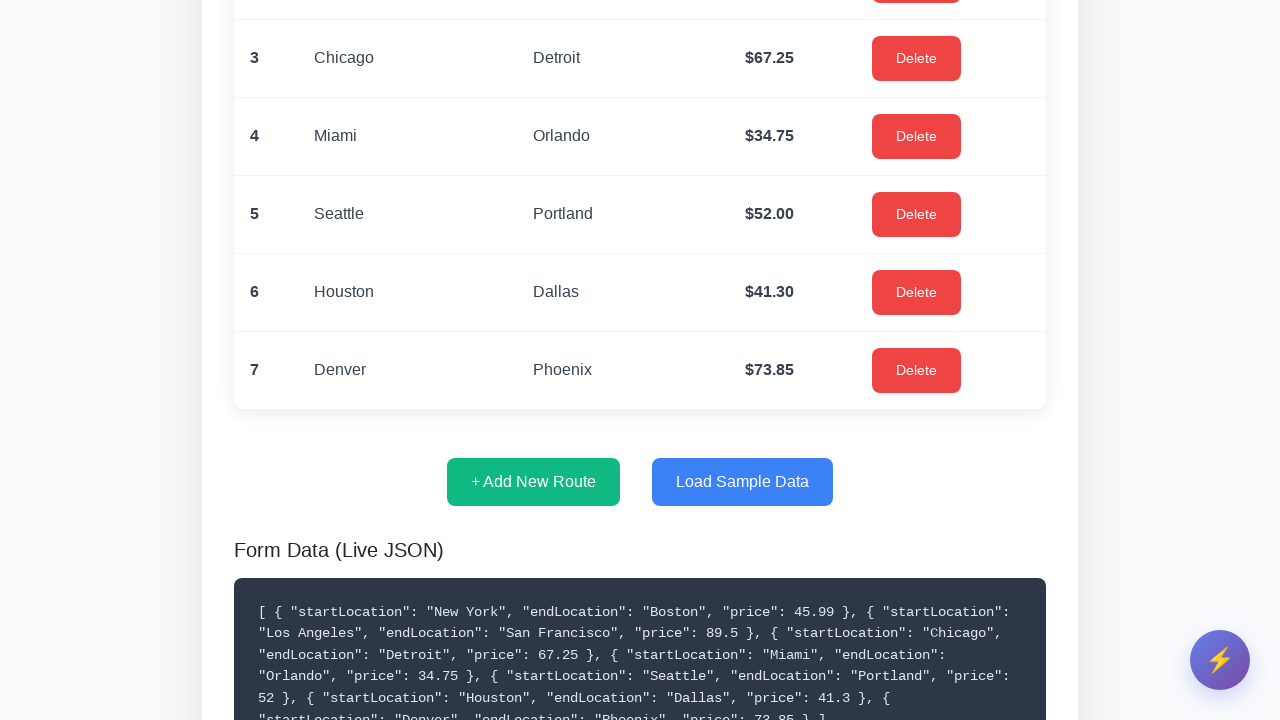